Tests the Indian Railways train search functionality by entering source and destination stations, disabling date selection, and retrieving the list of available trains

Starting URL: https://erail.in/

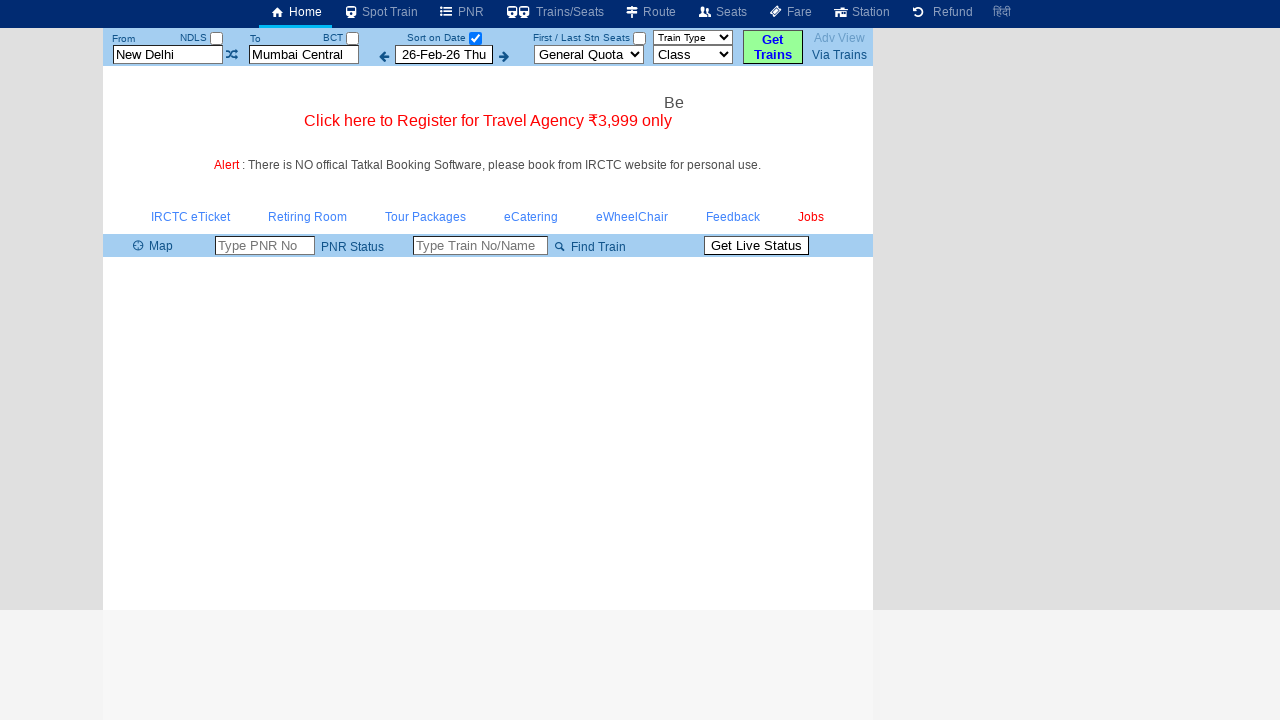

Cleared source station field on #txtStationFrom
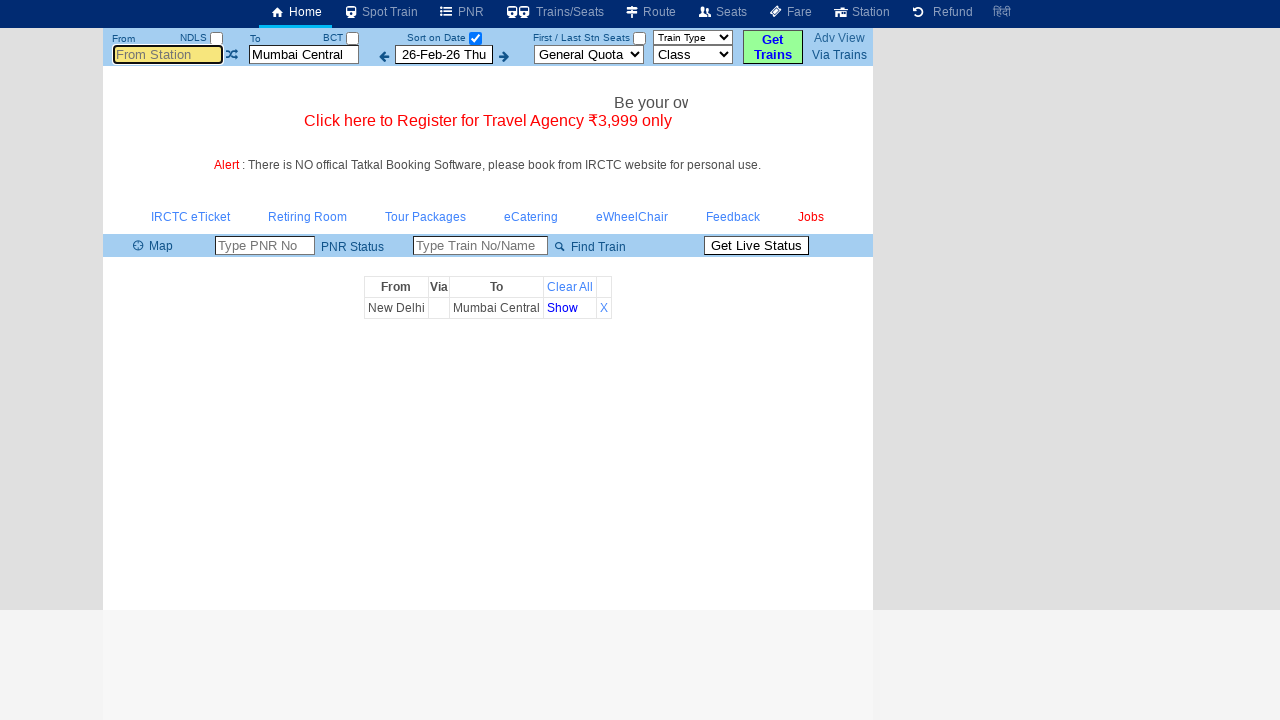

Entered 'MS' as source station on #txtStationFrom
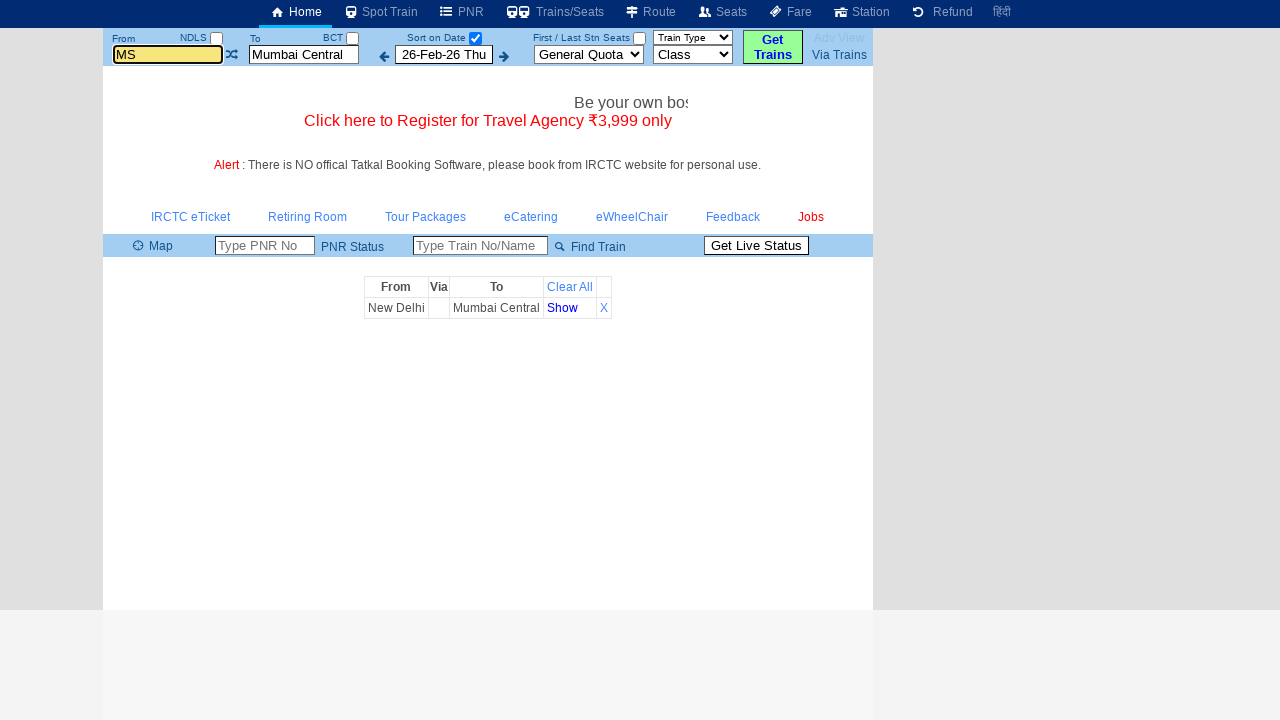

Pressed Enter to confirm source station selection on #txtStationFrom
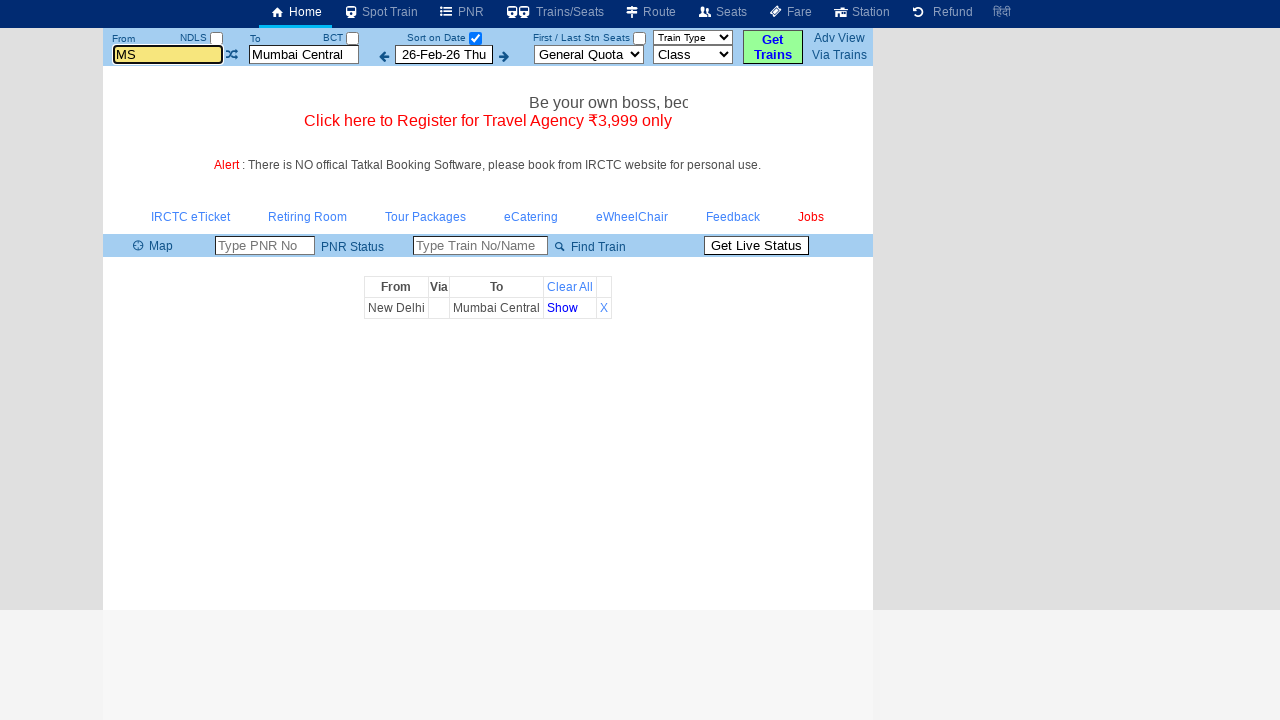

Cleared destination station field on #txtStationTo
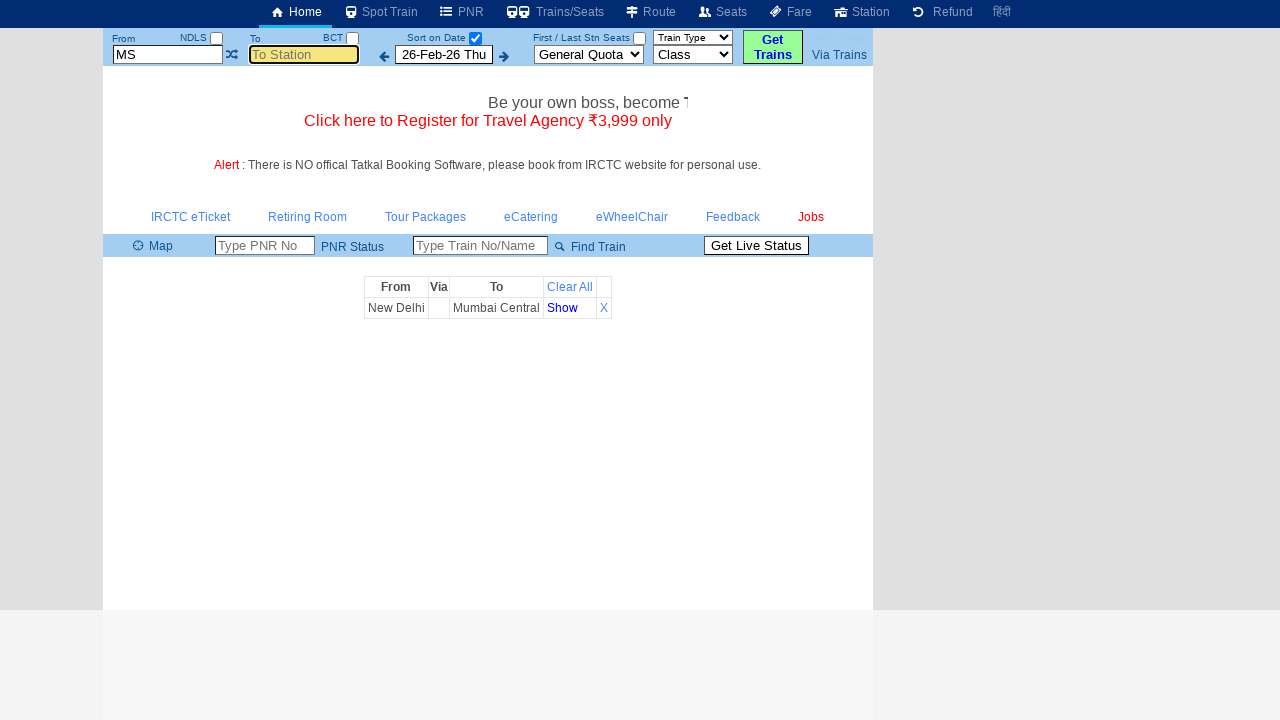

Entered 'CO' as destination station on #txtStationTo
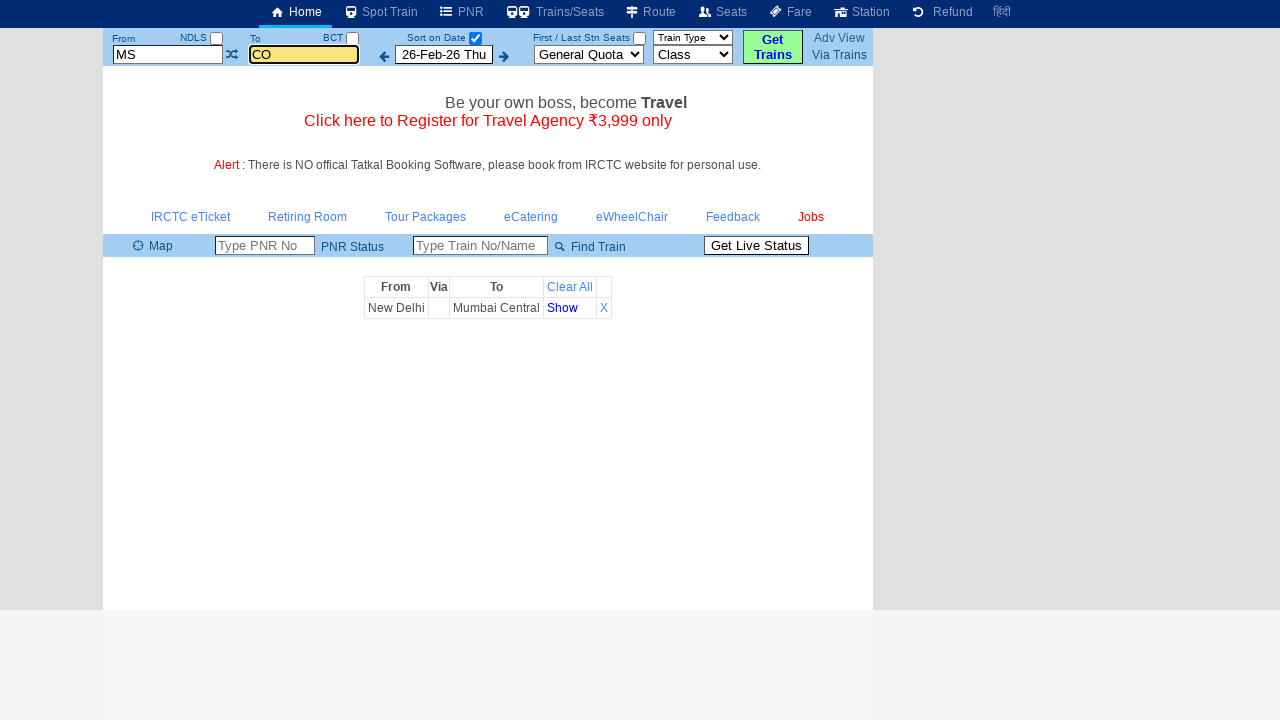

Pressed Enter to confirm destination station selection on #txtStationTo
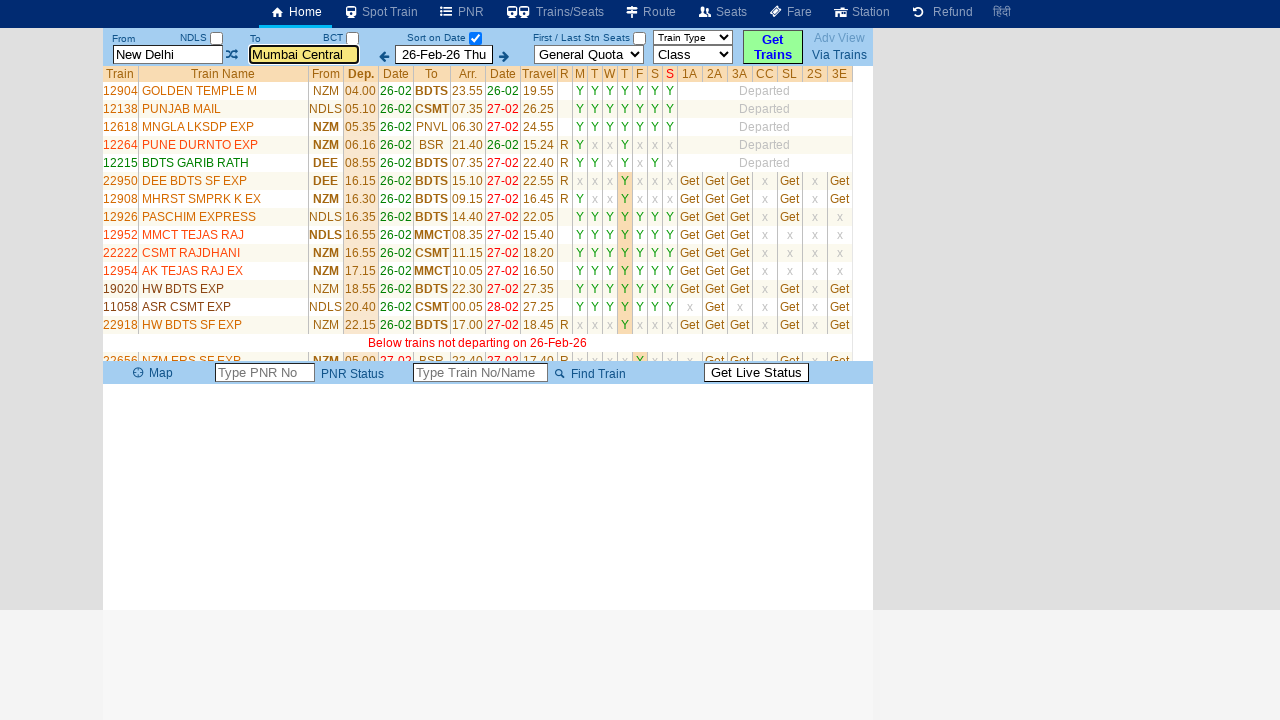

Unchecked the date selection checkbox to disable date filtering at (475, 38) on xpath=//input[@id='chkSelectDateOnly']
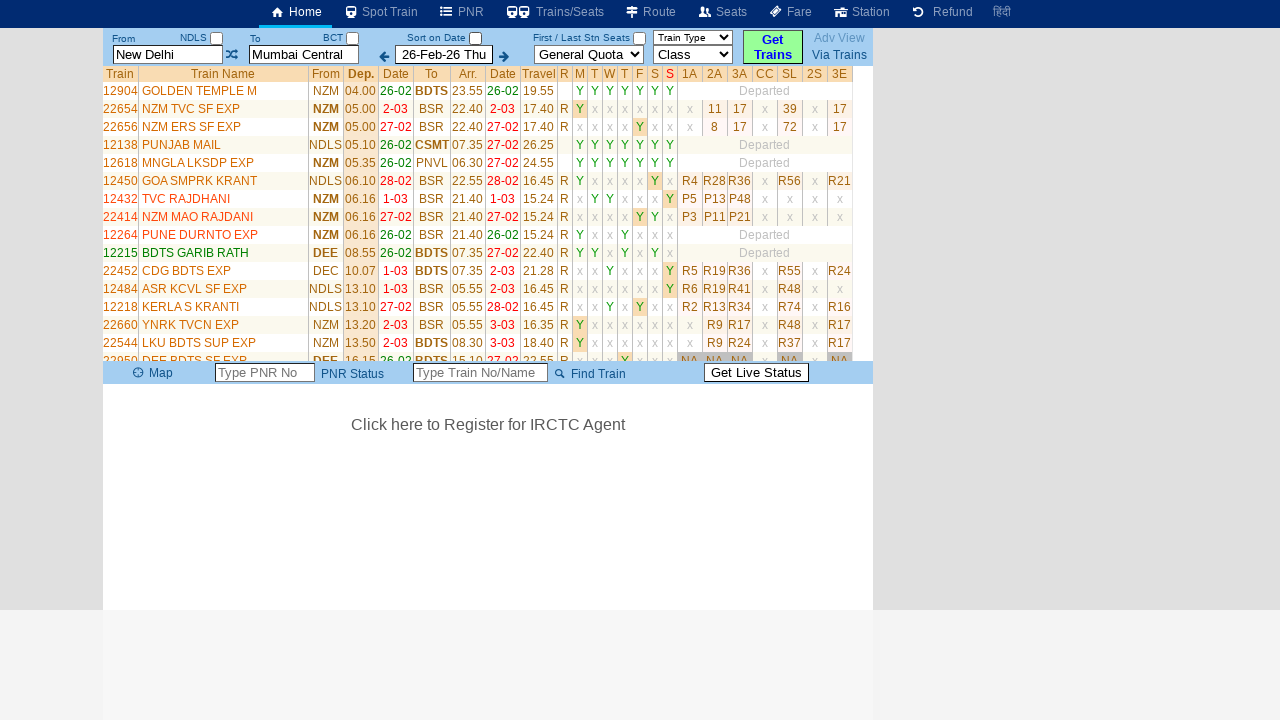

Waited 3 seconds for train list to load
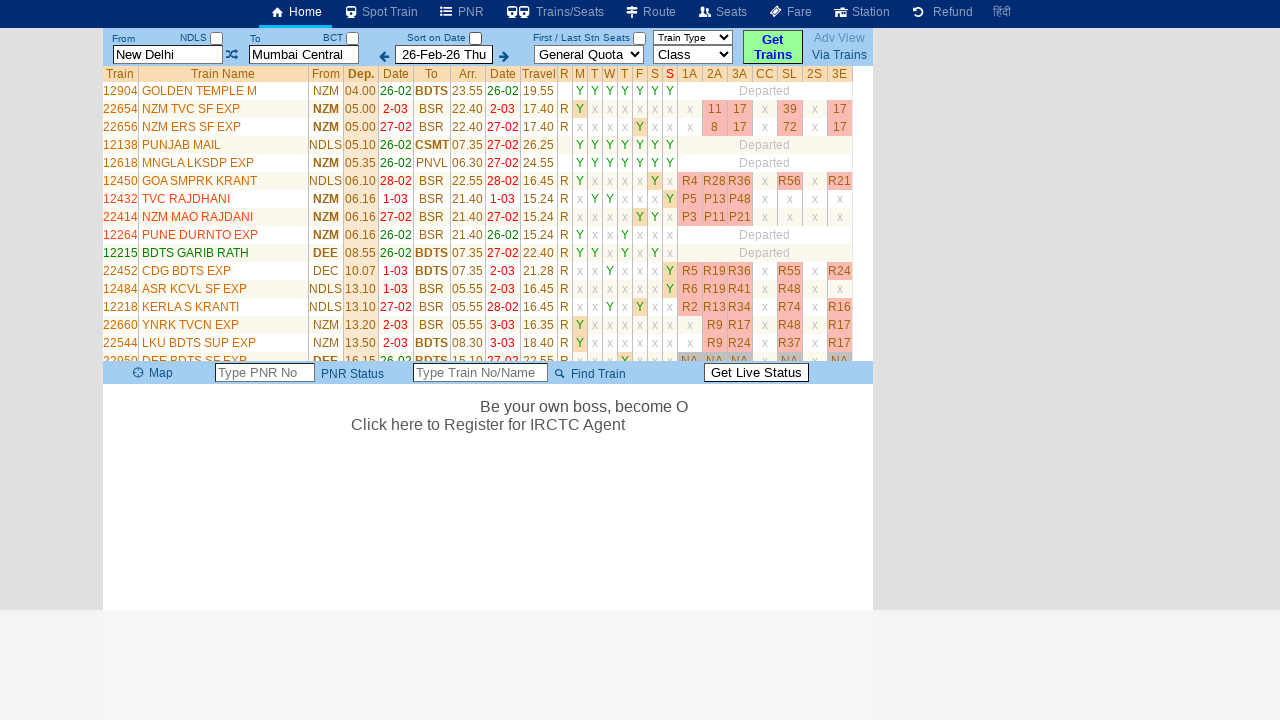

Train list table became visible
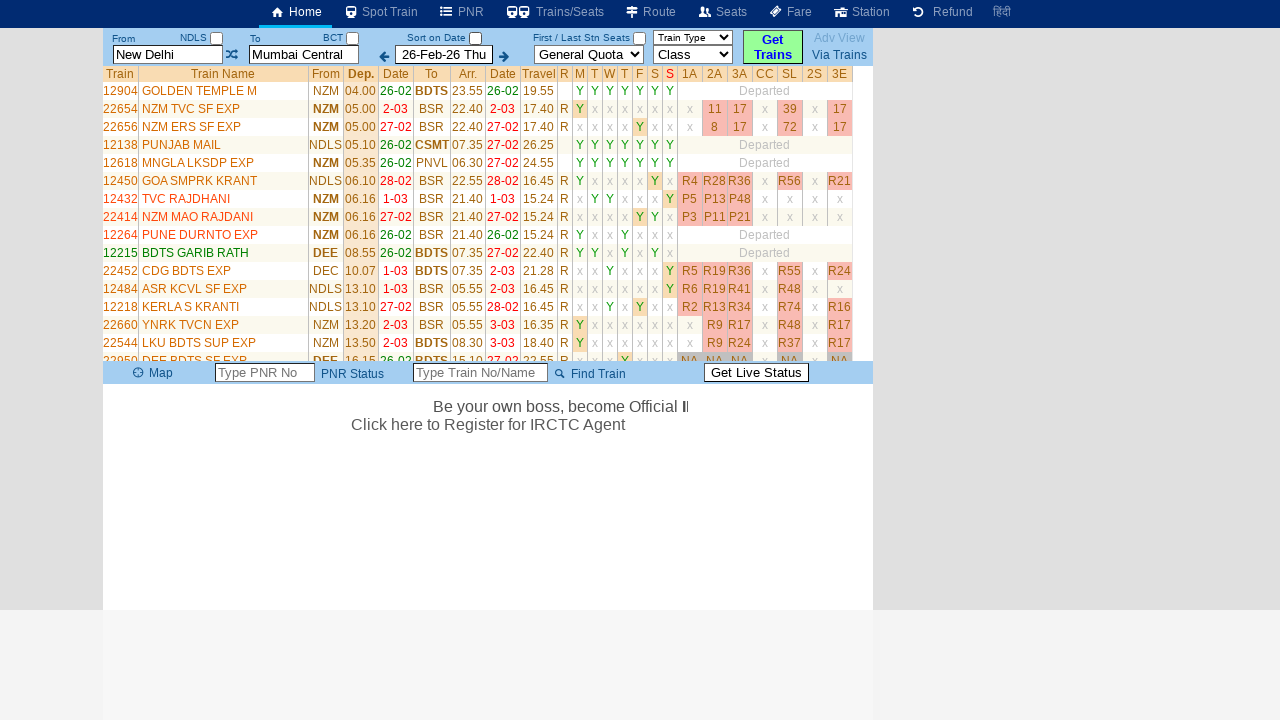

Retrieved all train rows from the table (35 rows found)
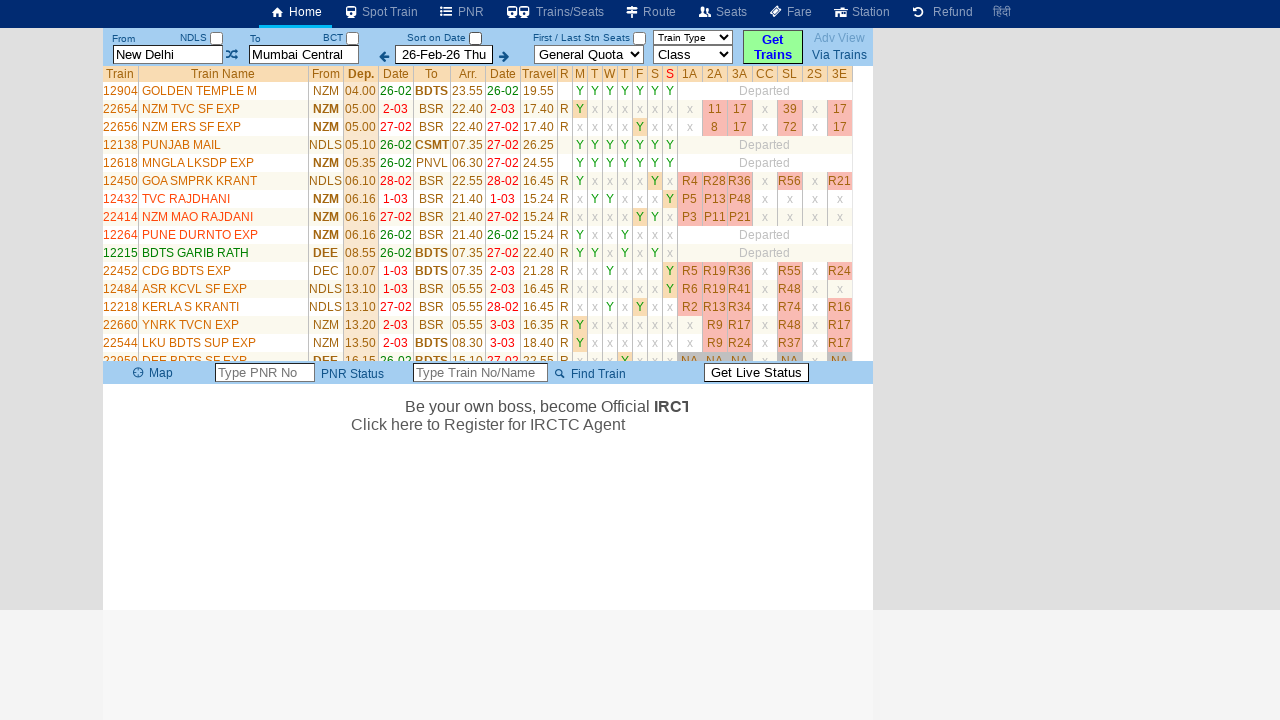

Retrieved train name: GOLDEN TEMPLE M
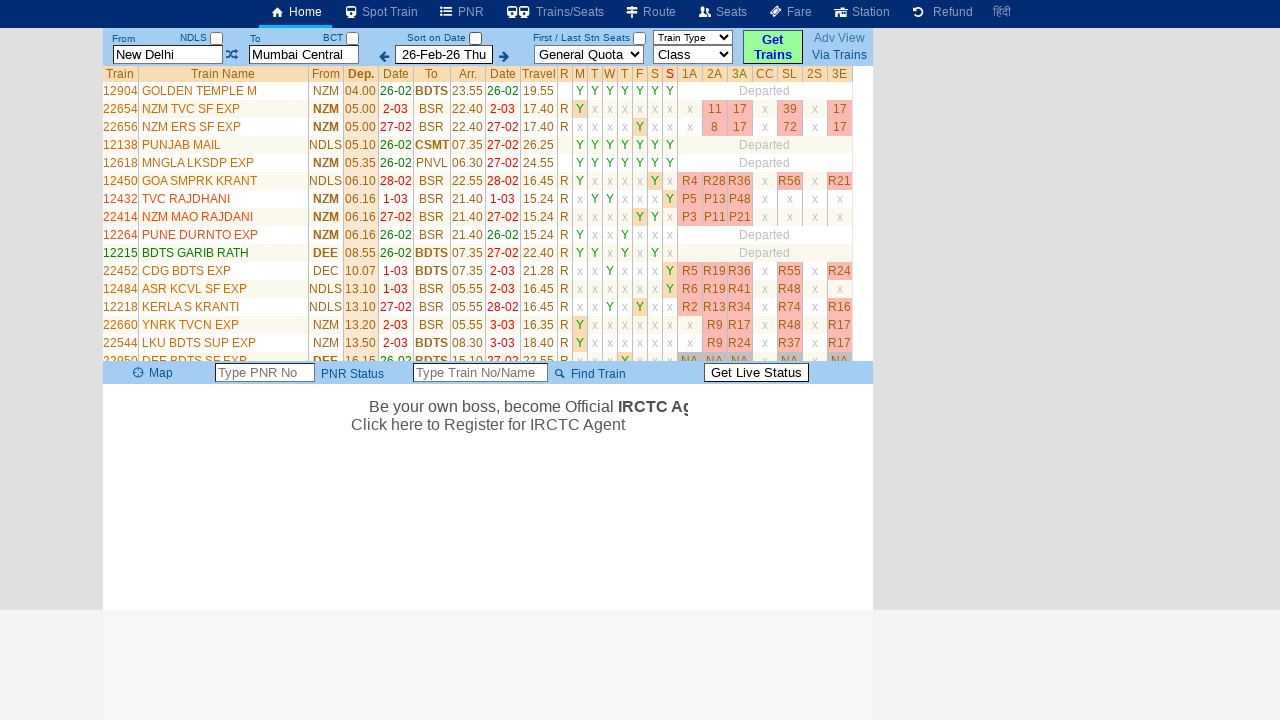

Retrieved train name: NZM TVC SF EXP
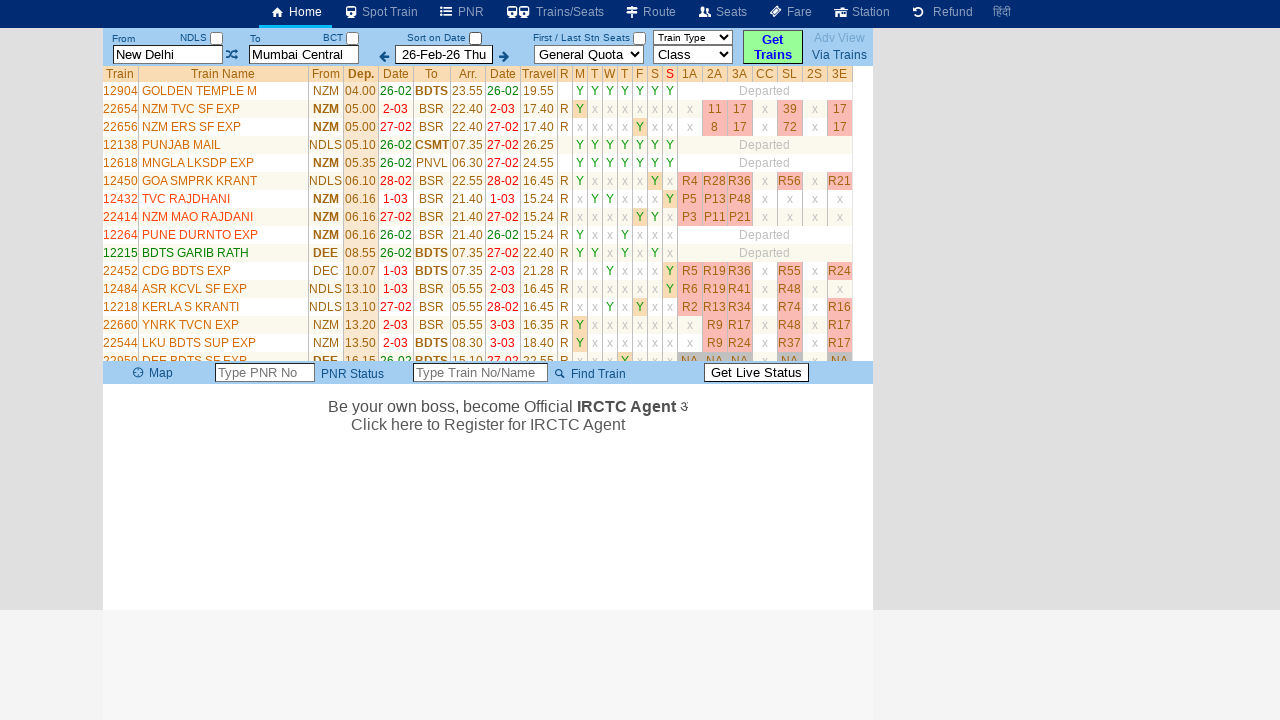

Retrieved train name: NZM ERS SF EXP
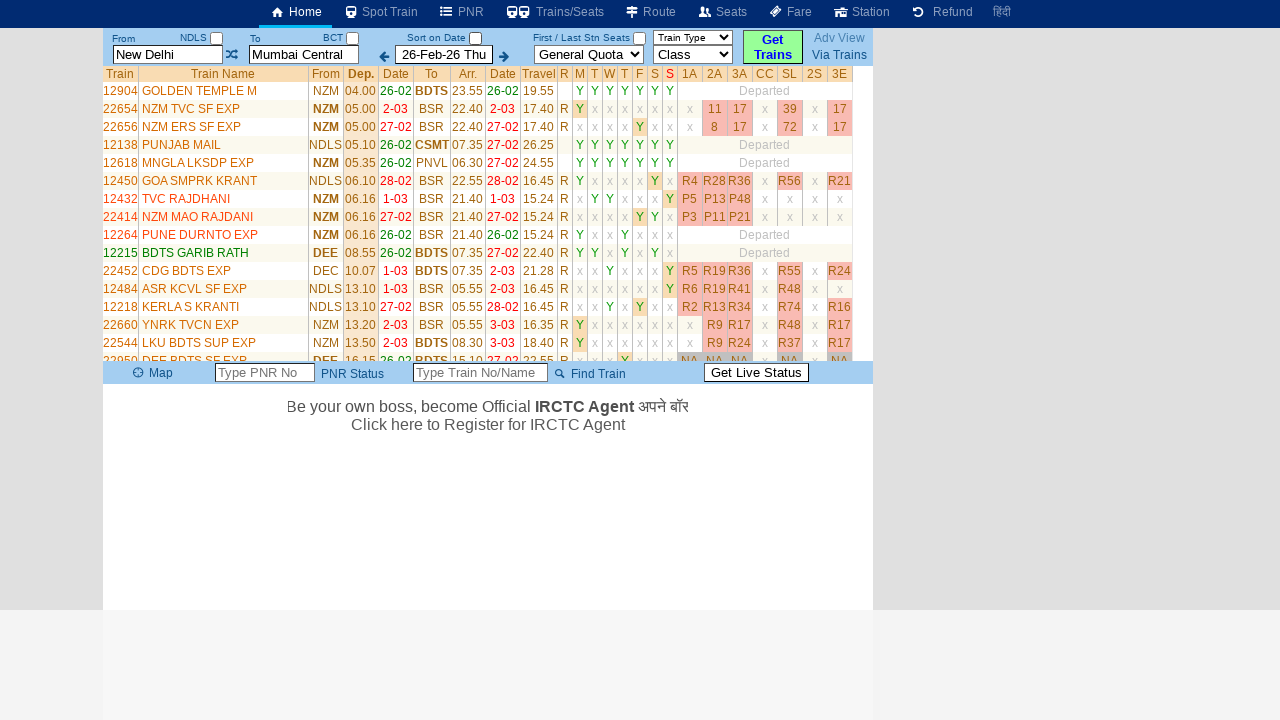

Retrieved train name: PUNJAB MAIL
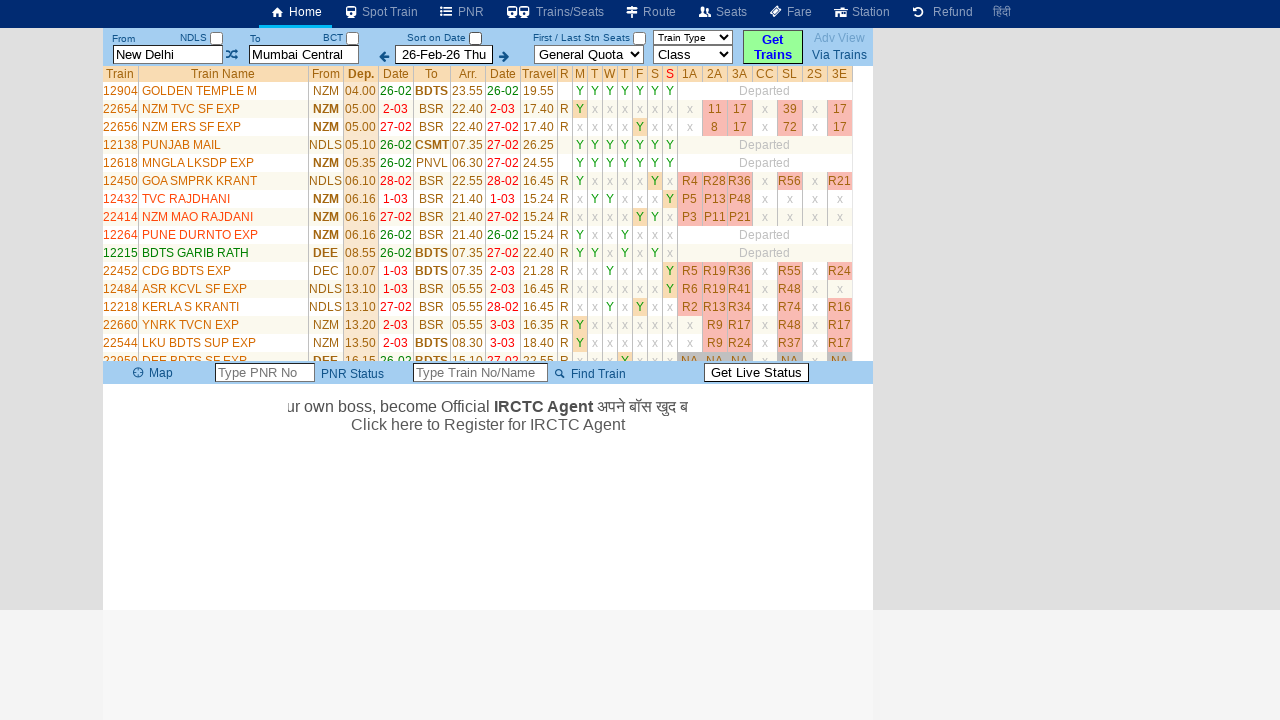

Retrieved train name: MNGLA LKSDP EXP
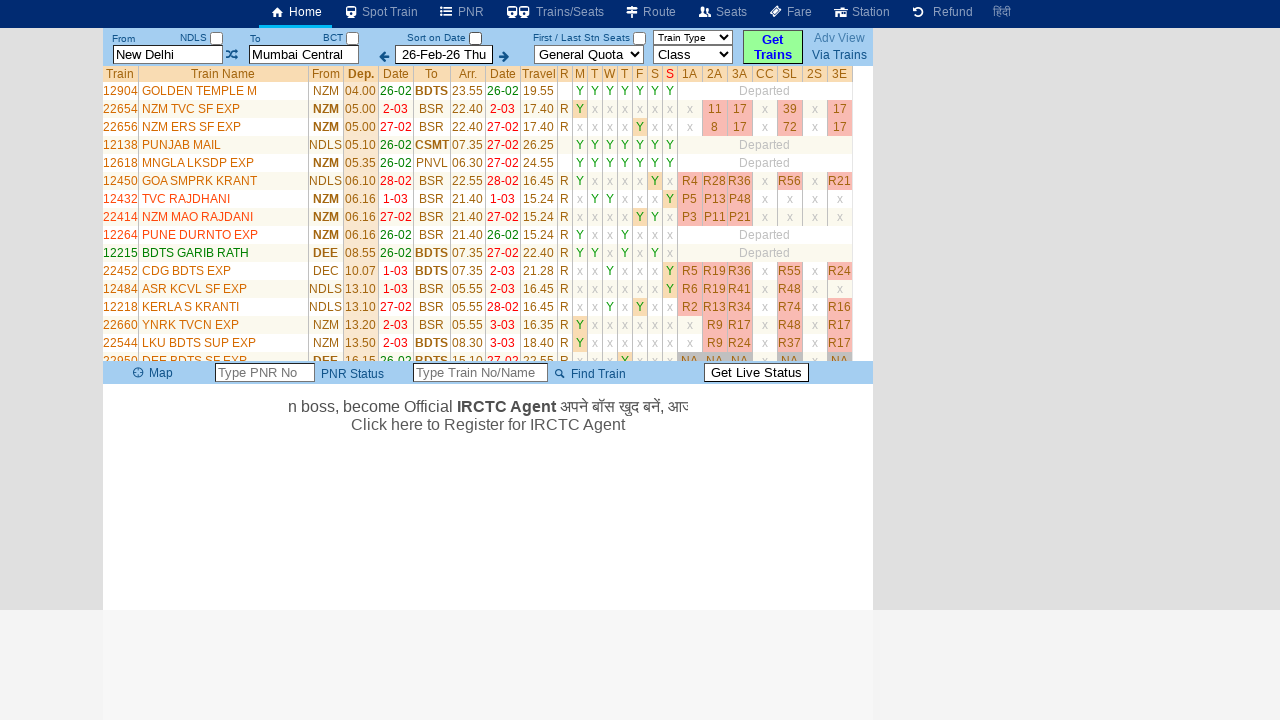

Retrieved train name: GOA SMPRK KRANT
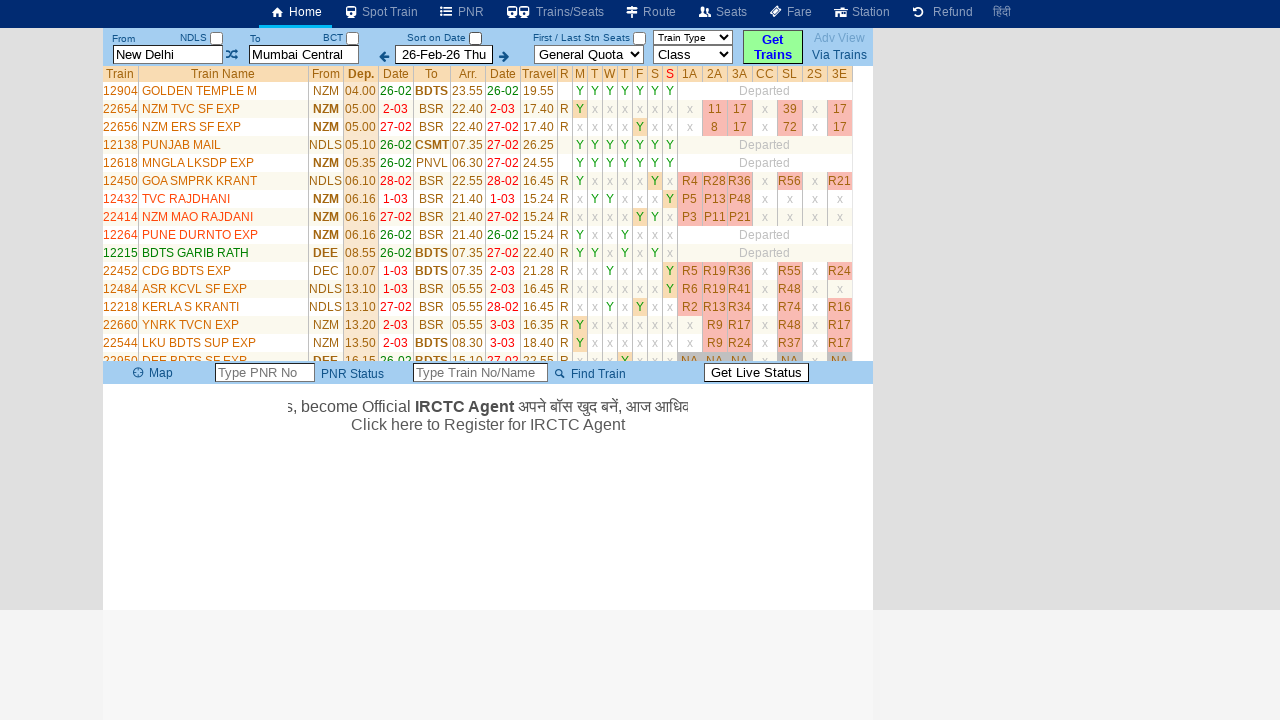

Retrieved train name: TVC RAJDHANI
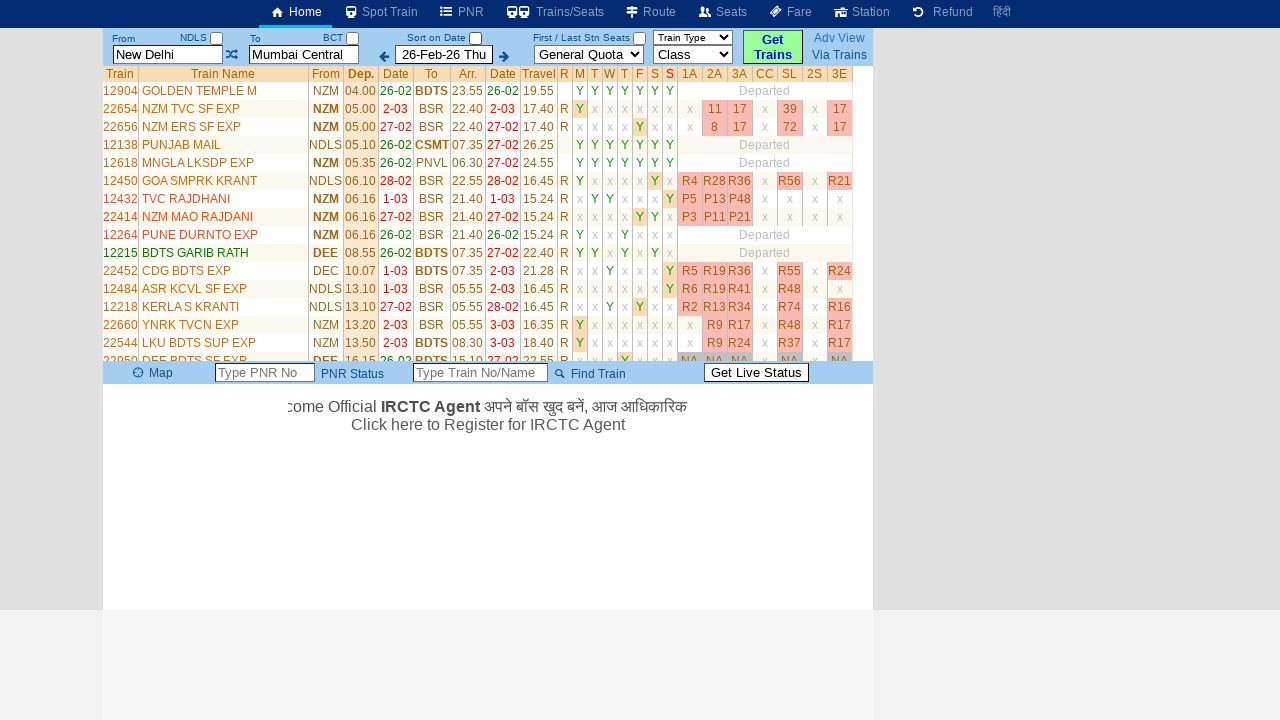

Retrieved train name: NZM MAO RAJDANI
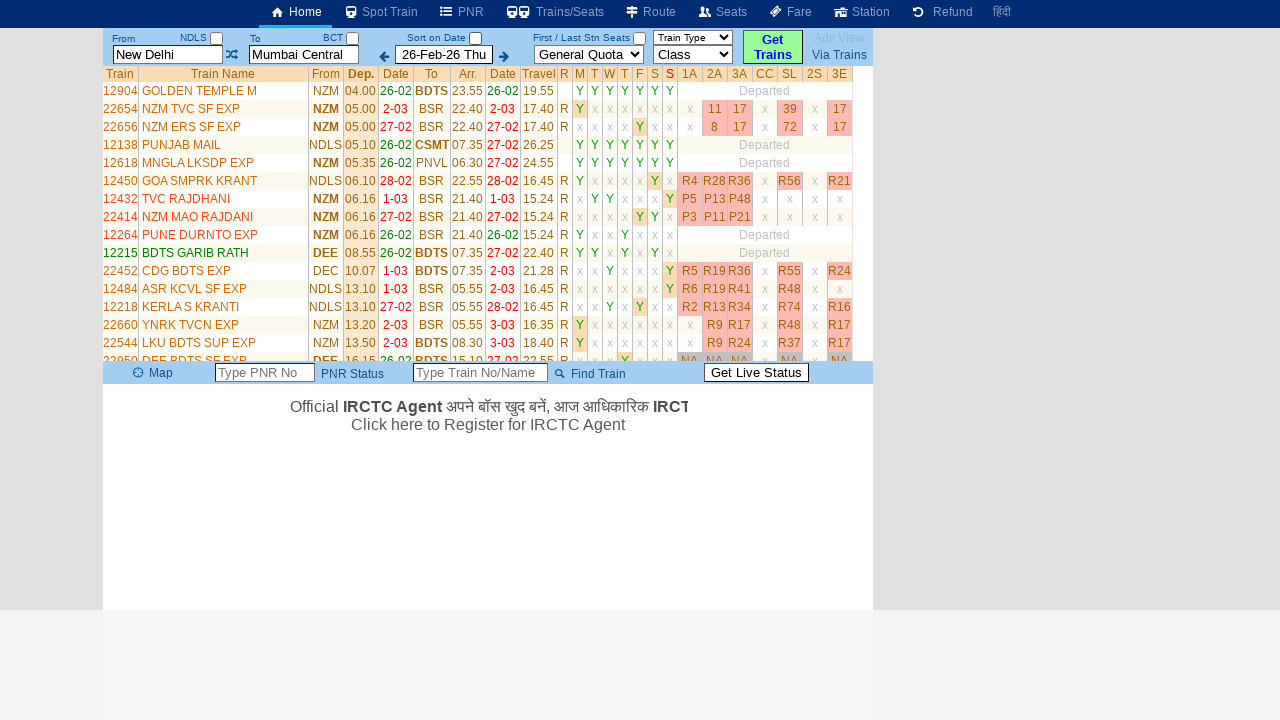

Retrieved train name: PUNE DURNTO EXP
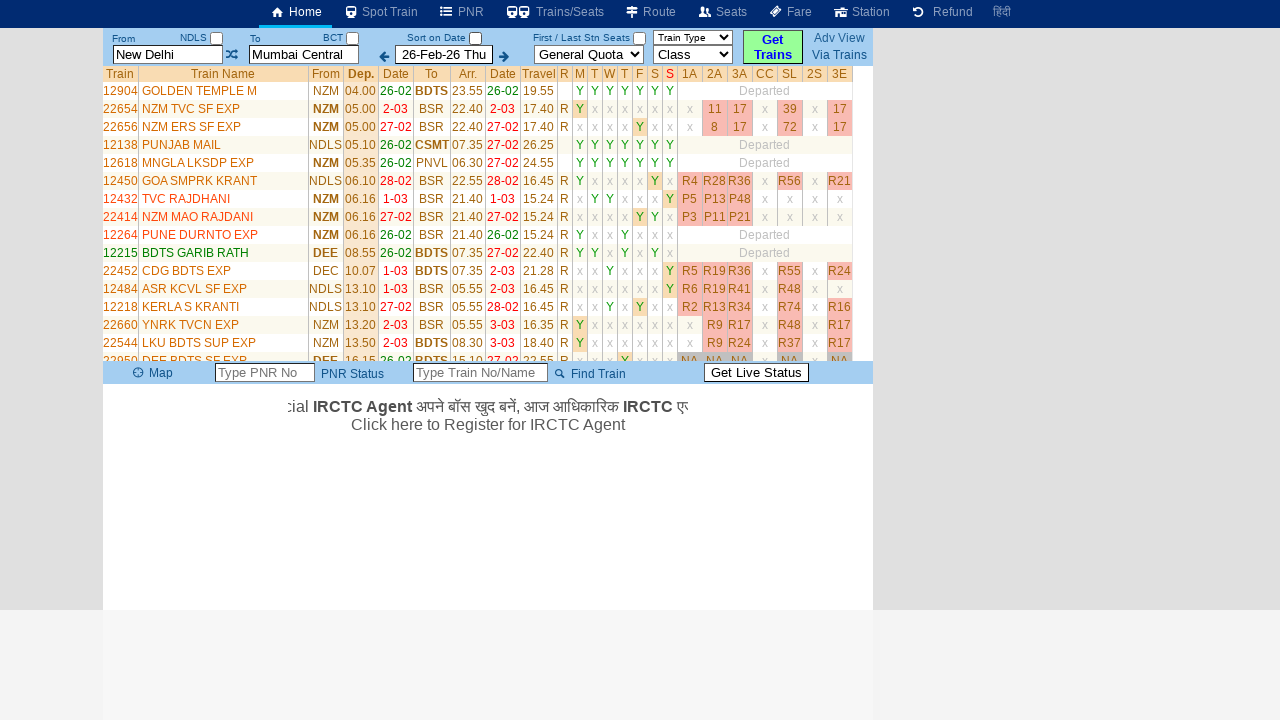

Retrieved train name: BDTS GARIB RATH
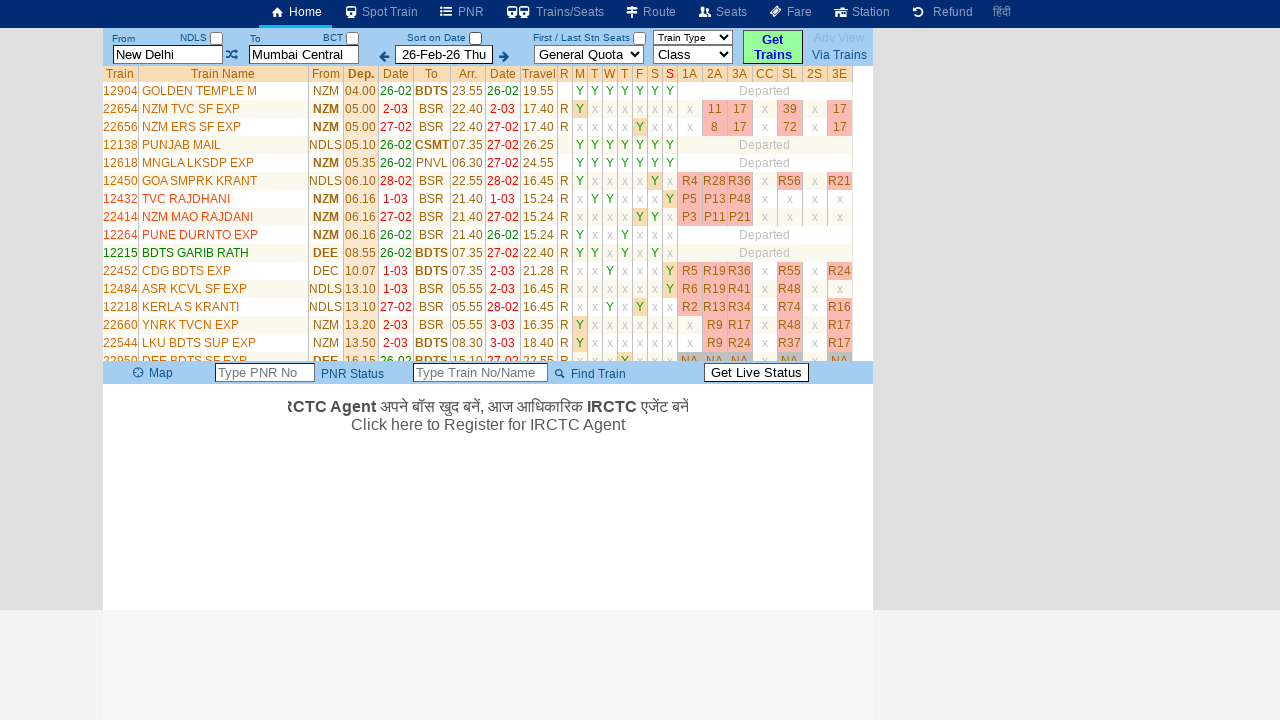

Retrieved train name: CDG BDTS EXP
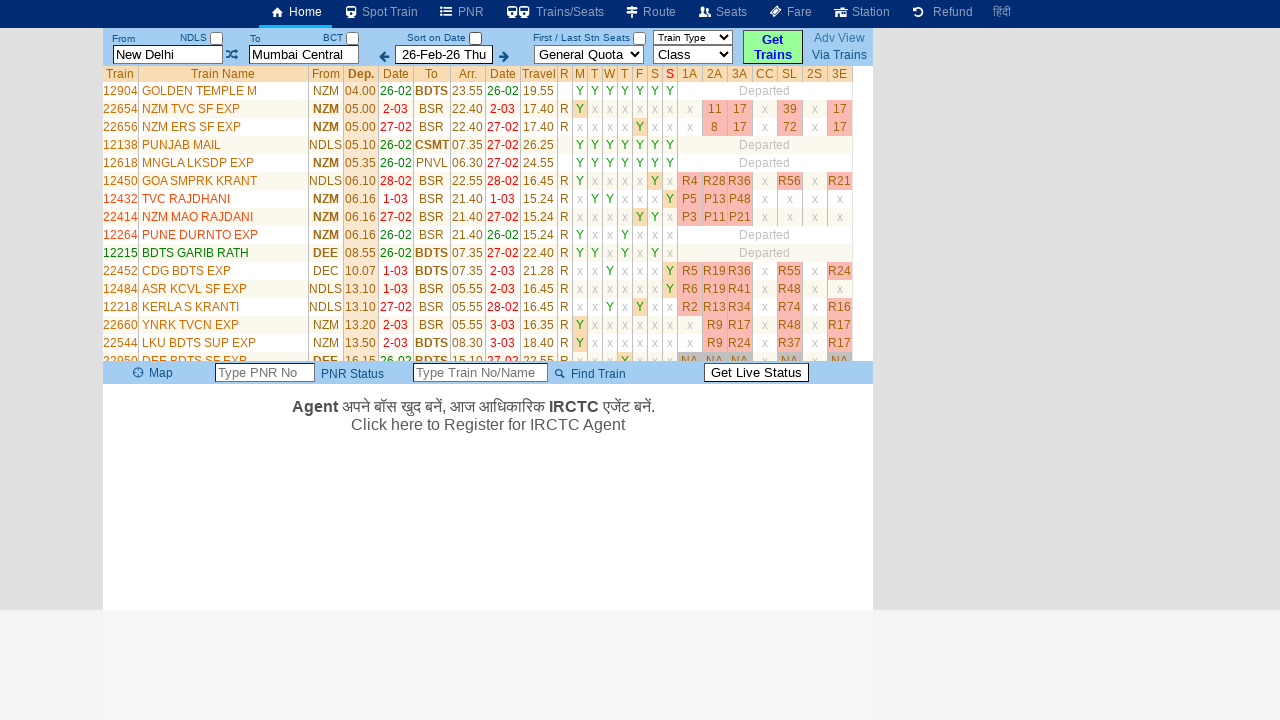

Retrieved train name: ASR KCVL SF EXP
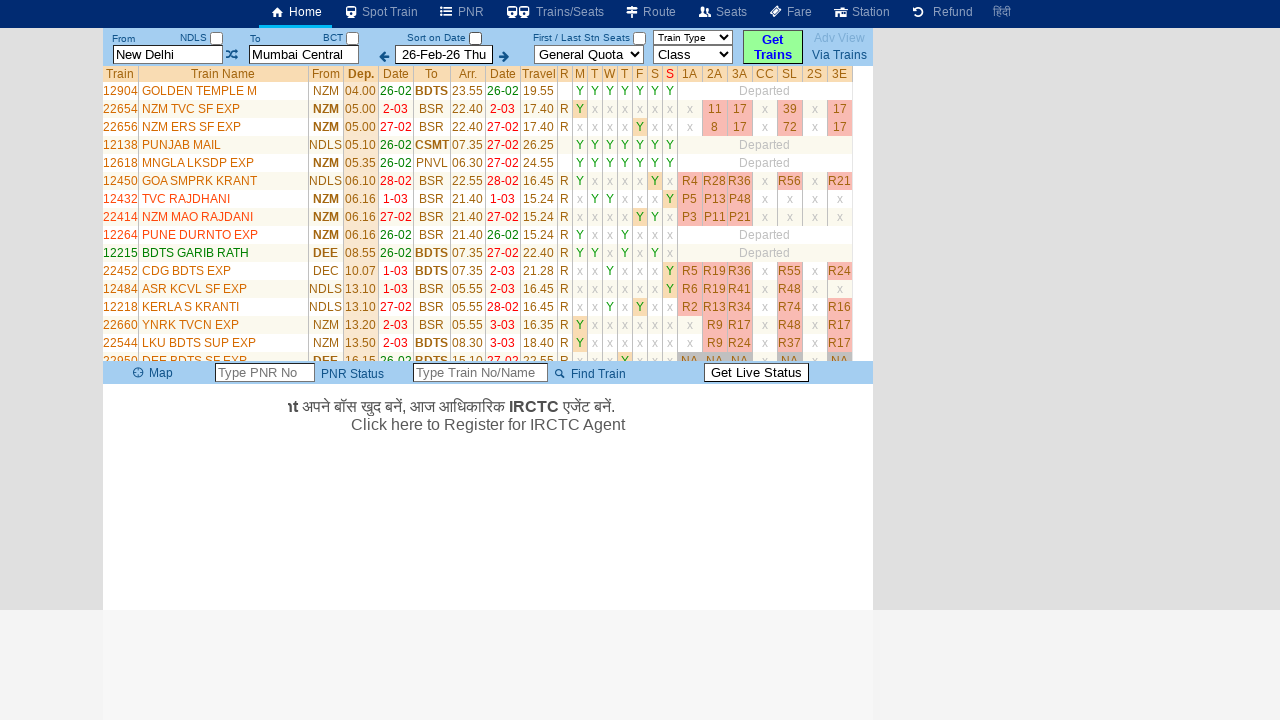

Retrieved train name: KERLA S KRANTI
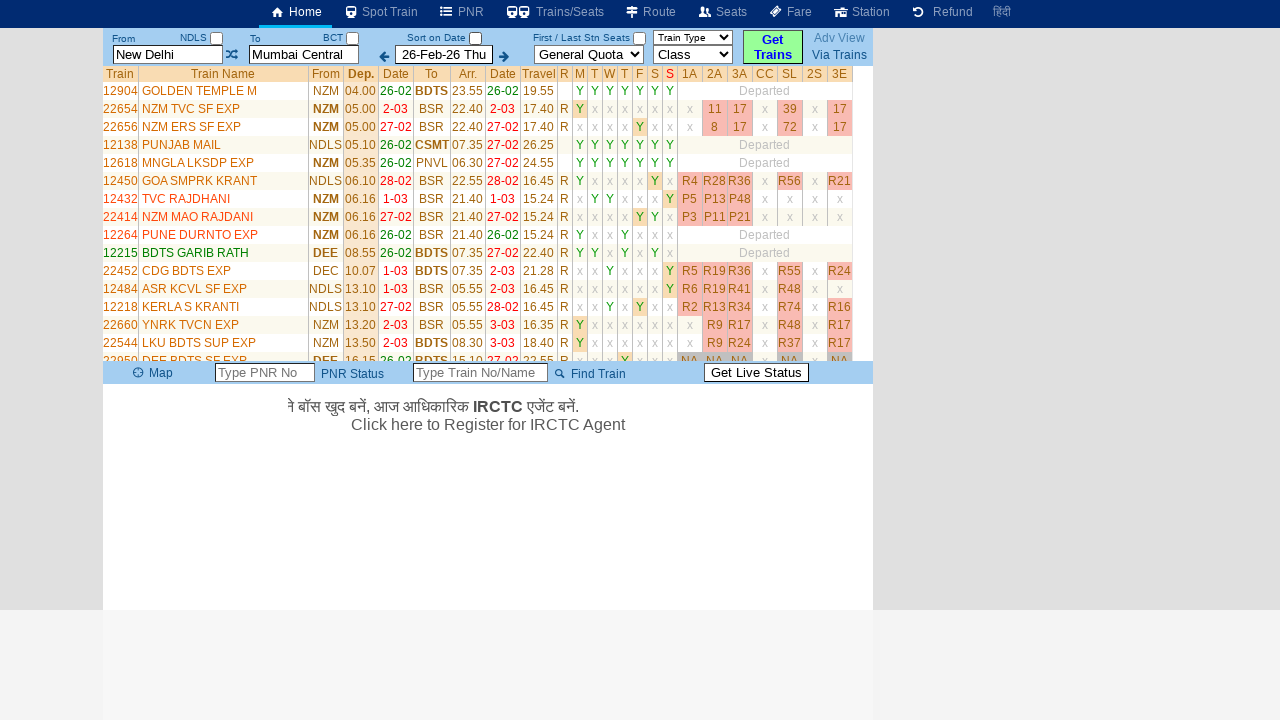

Retrieved train name: YNRK TVCN EXP
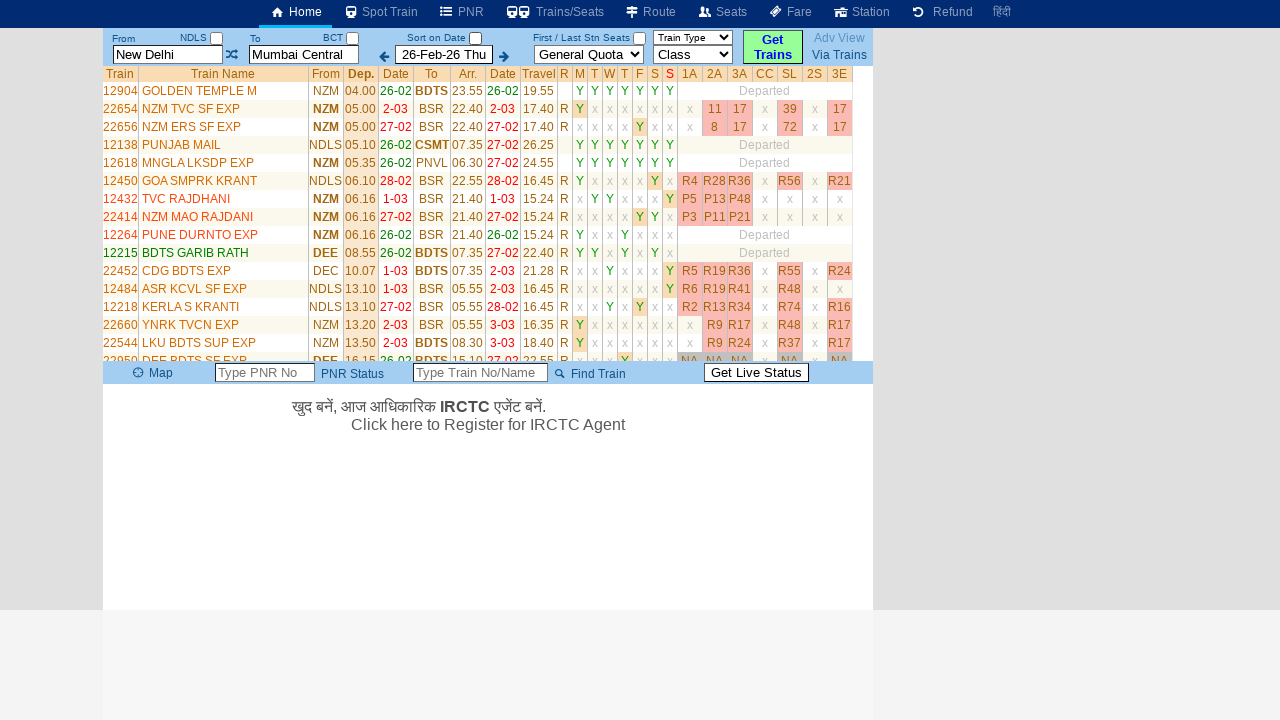

Retrieved train name: LKU BDTS SUP EXP
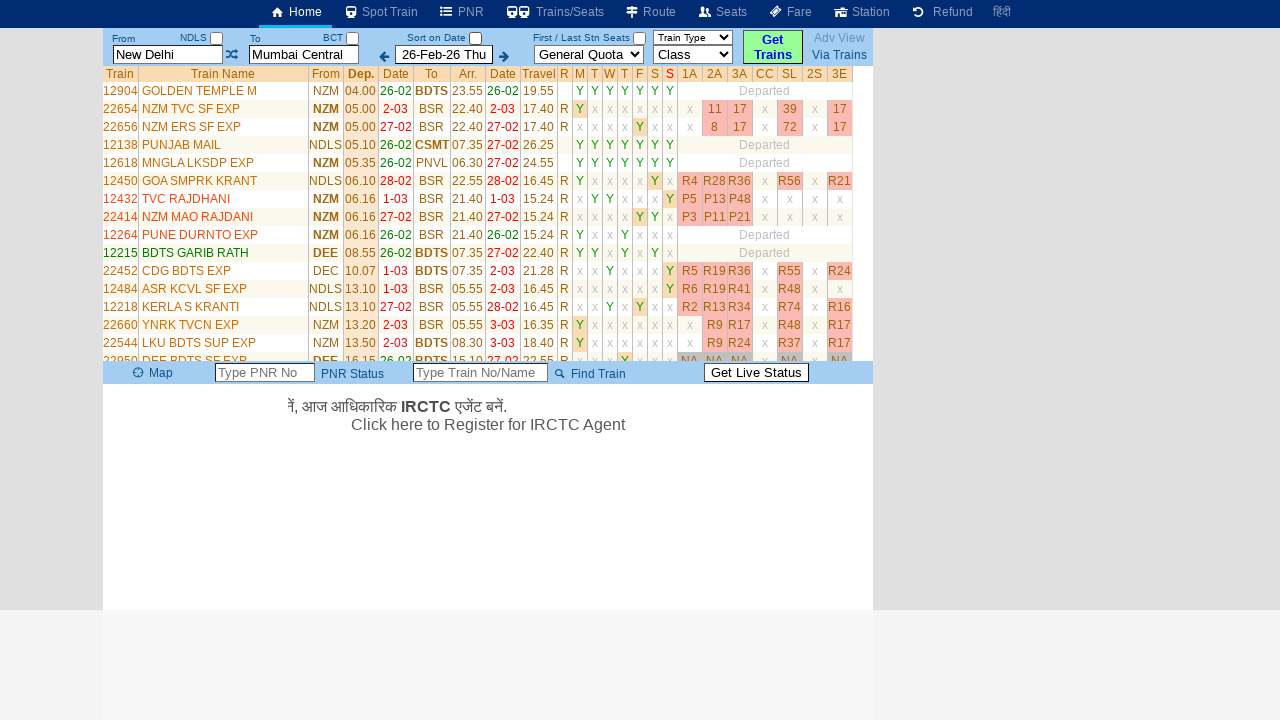

Retrieved train name: DEE BDTS SF EXP
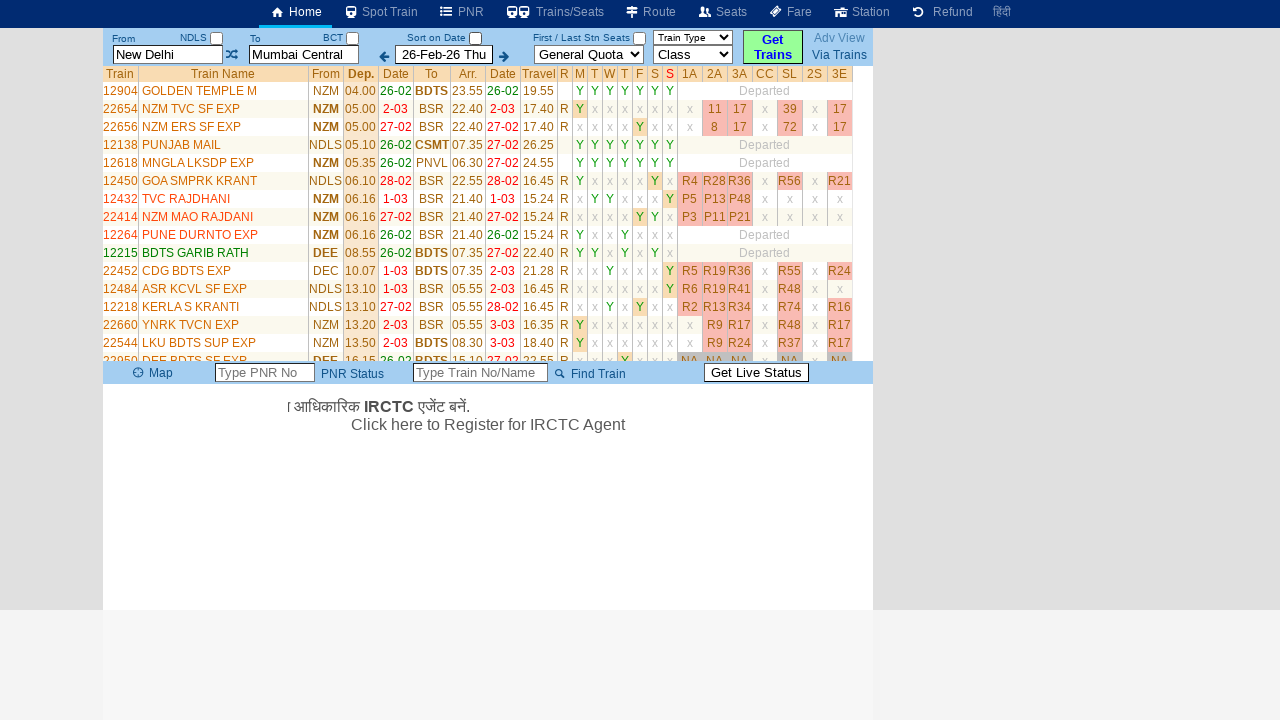

Retrieved train name: MHRST SMPRK K EX
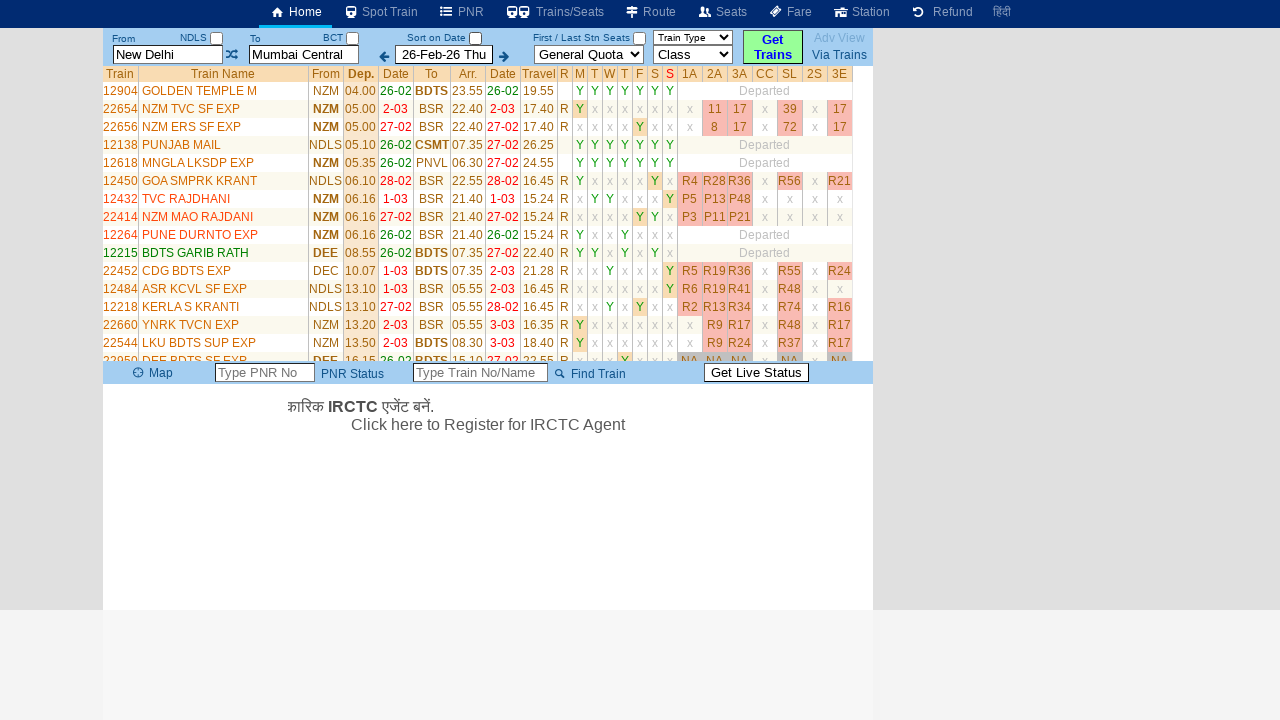

Retrieved train name: BDTS GARIBRATH
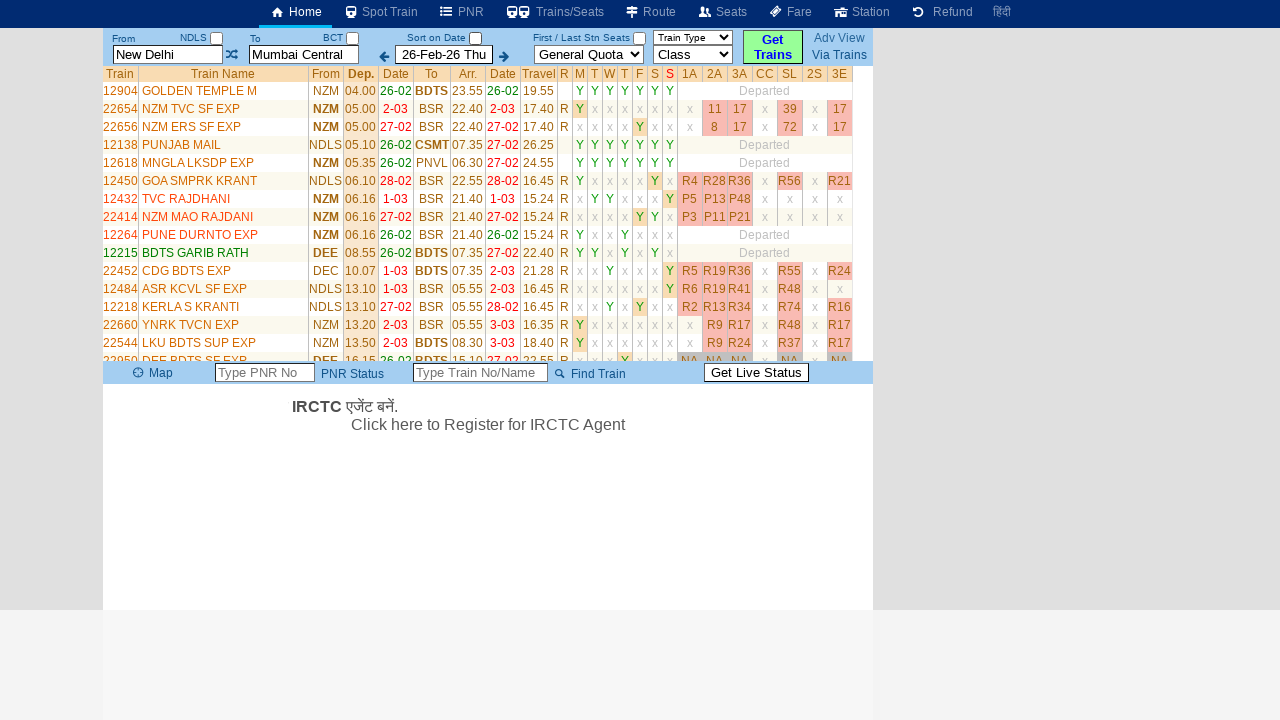

Retrieved train name: BANDRA YUVA EXP
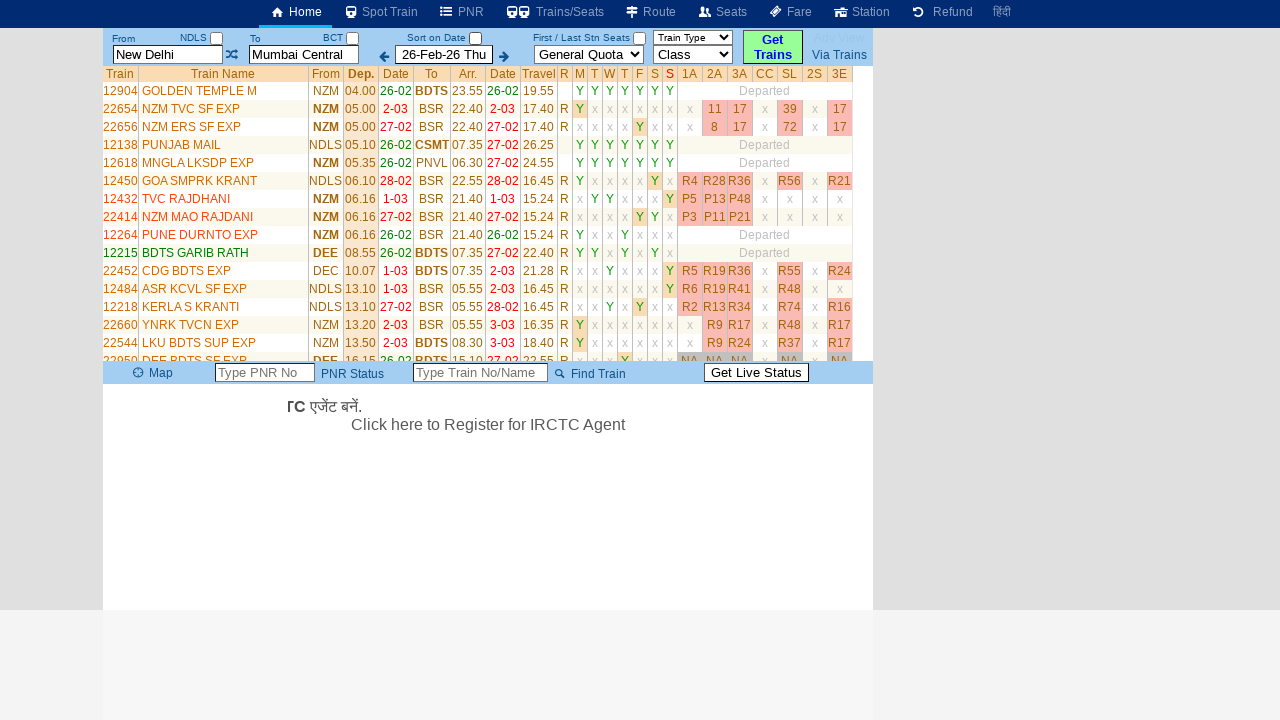

Retrieved train name: PASCHIM EXPRESS
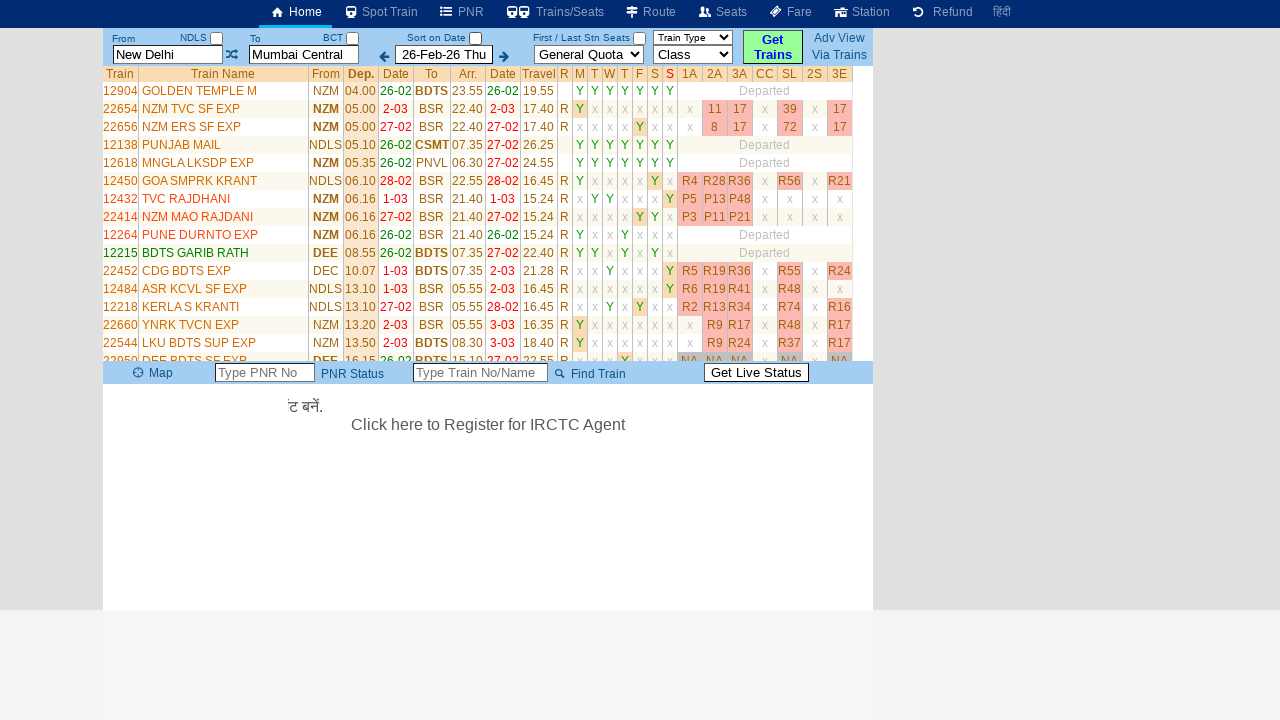

Retrieved train name: MMCT TEJAS RAJ
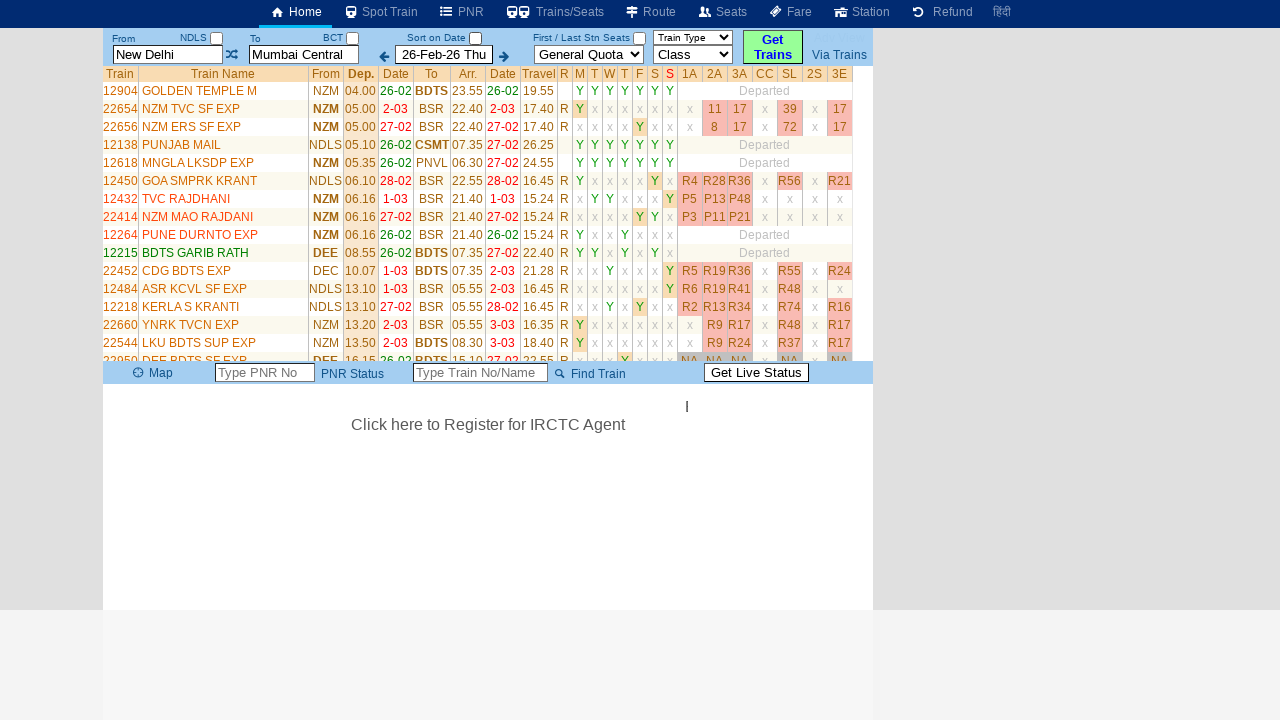

Retrieved train name: CSMT RAJDHANI
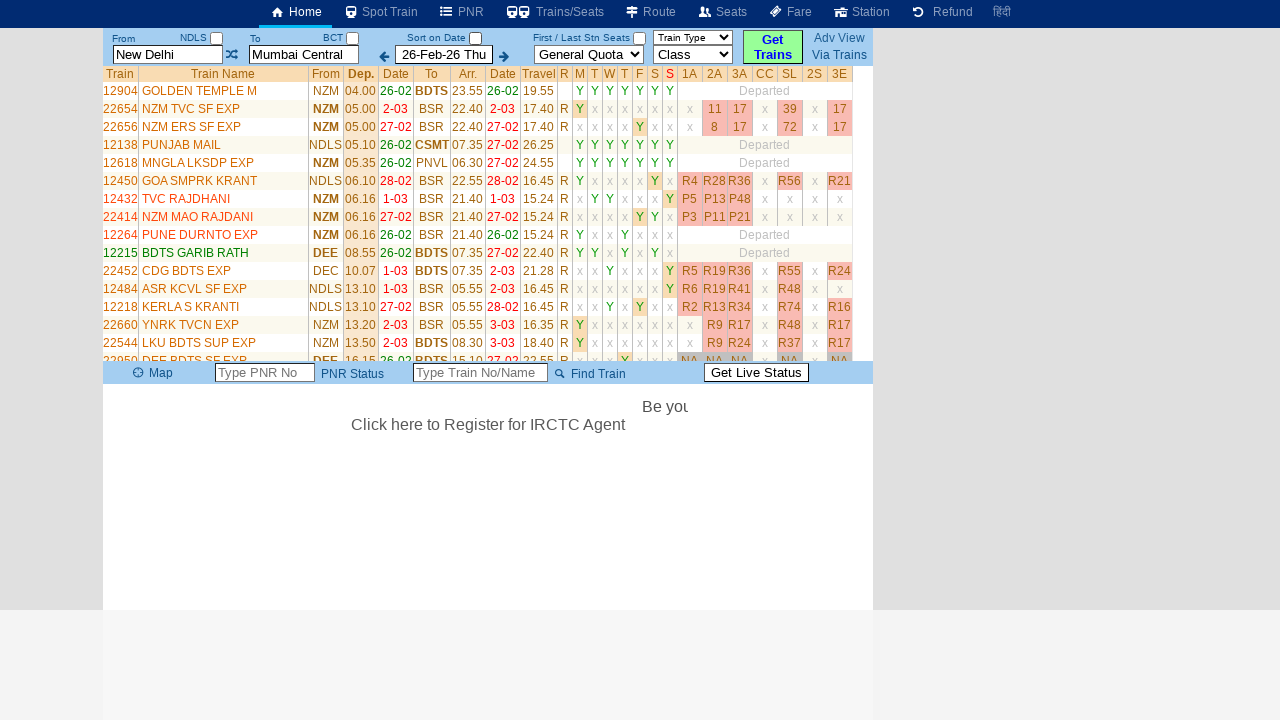

Retrieved train name: AK TEJAS RAJ EX
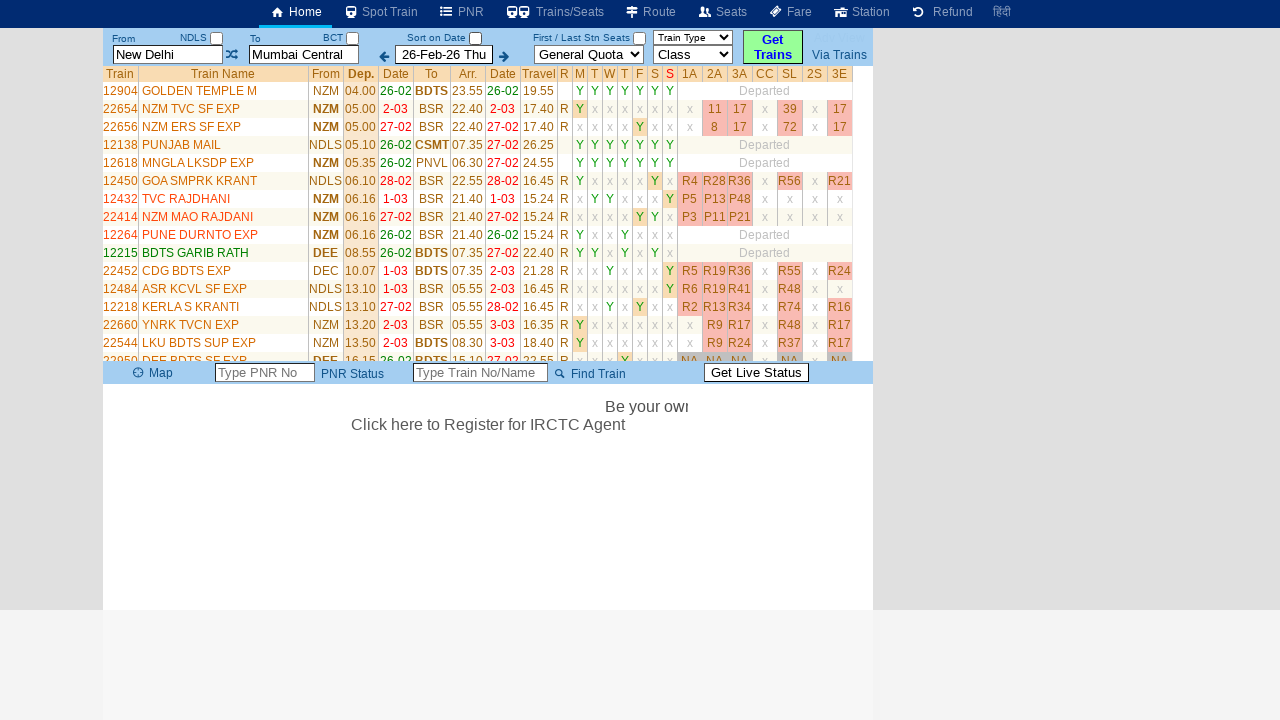

Retrieved train name: HW BDTS EXP
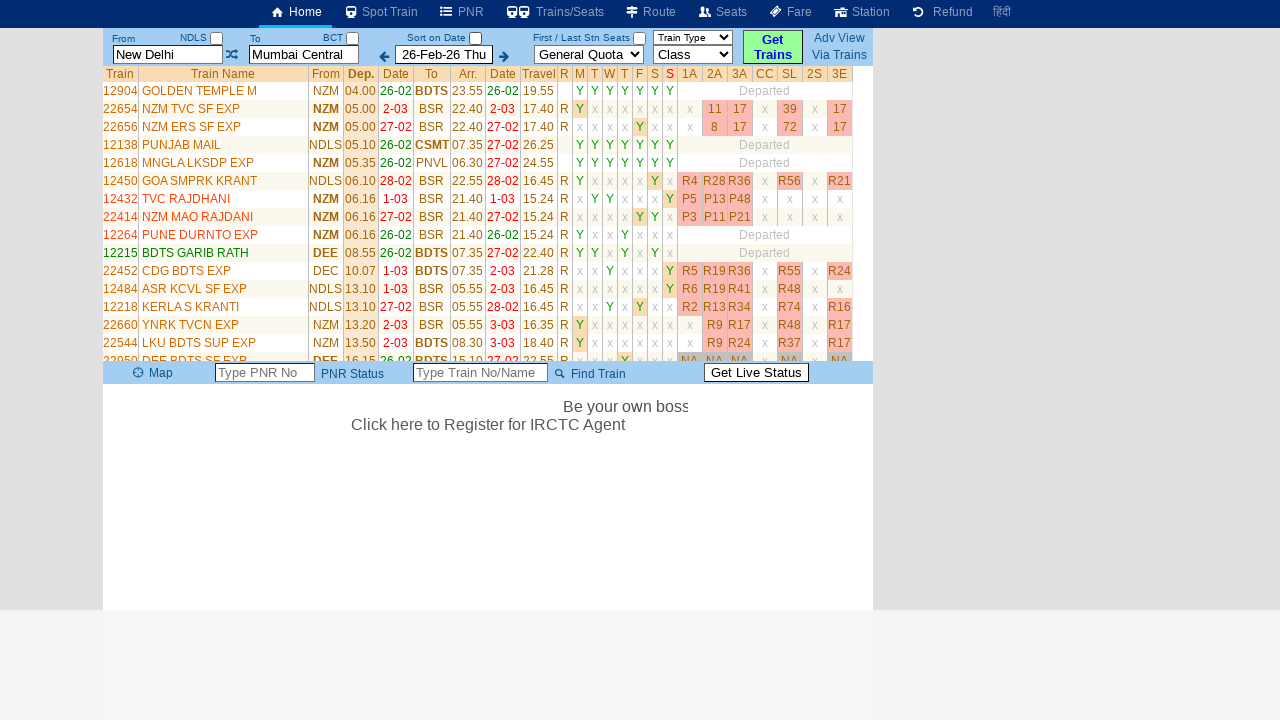

Retrieved train name: ASR CSMT EXP
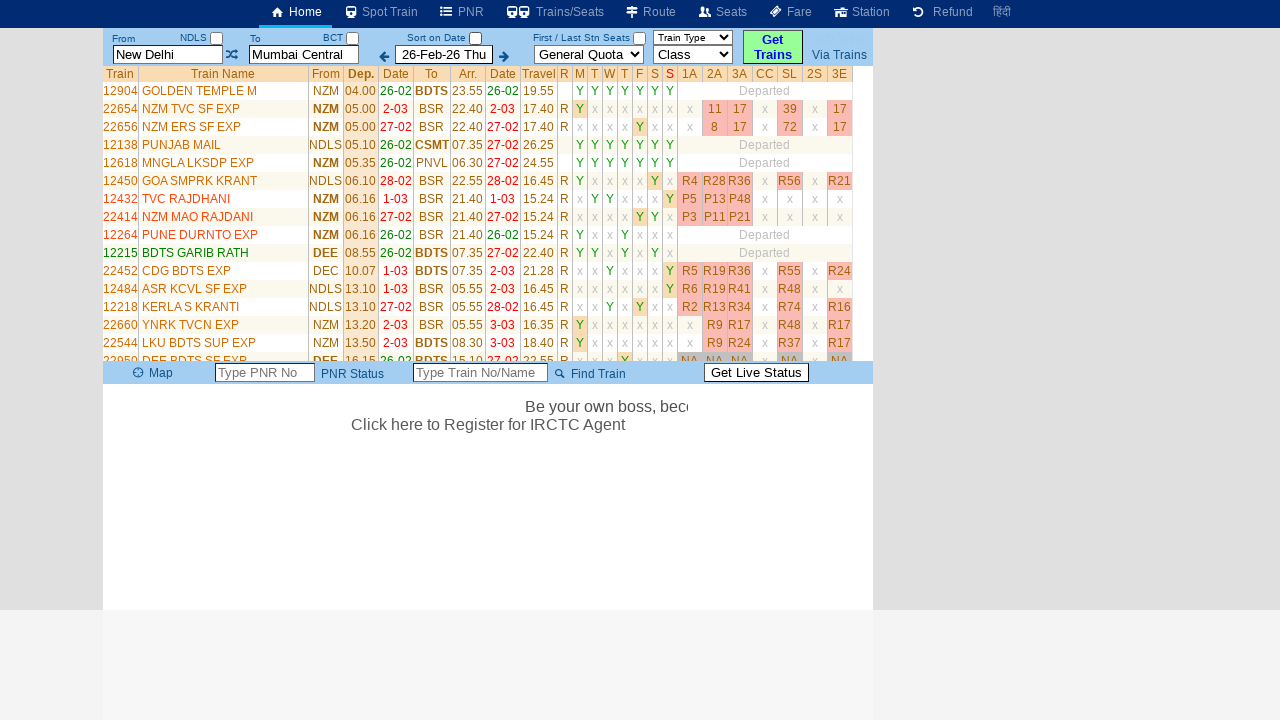

Retrieved train name: NZM PUNE SPL 28-Feb to 8-Mar
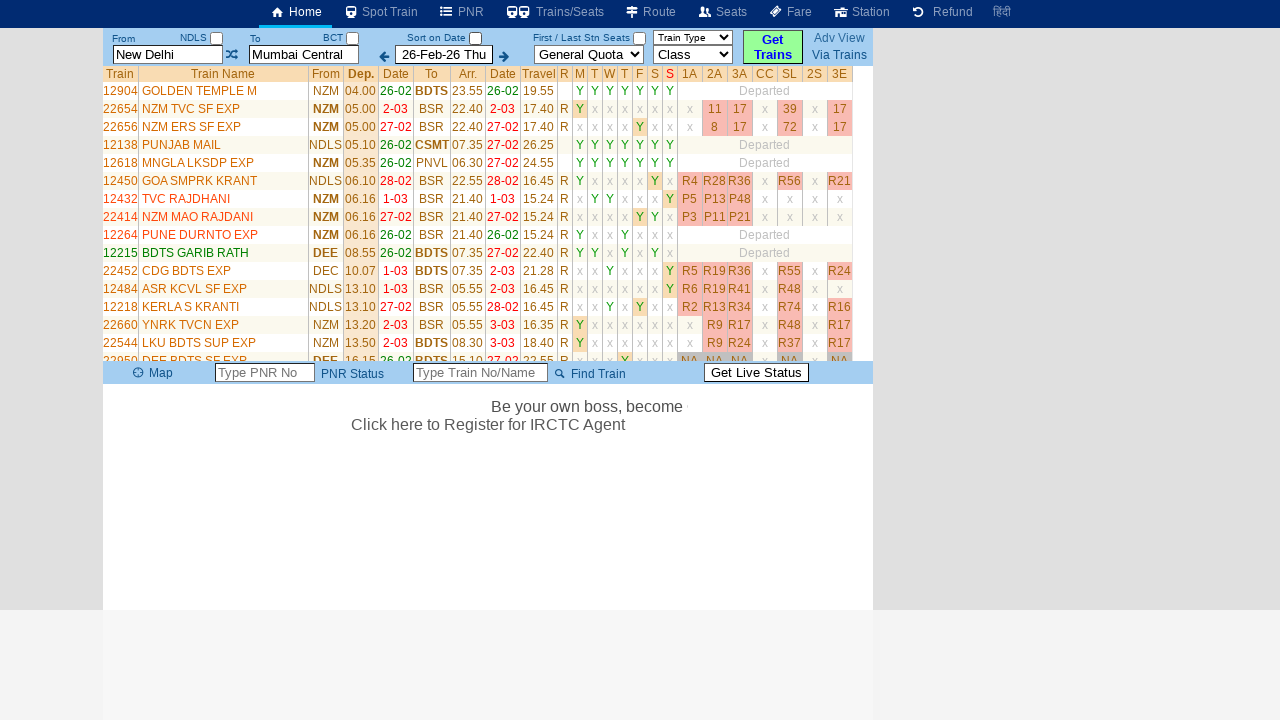

Retrieved train name: DARSHAN EXPRESS
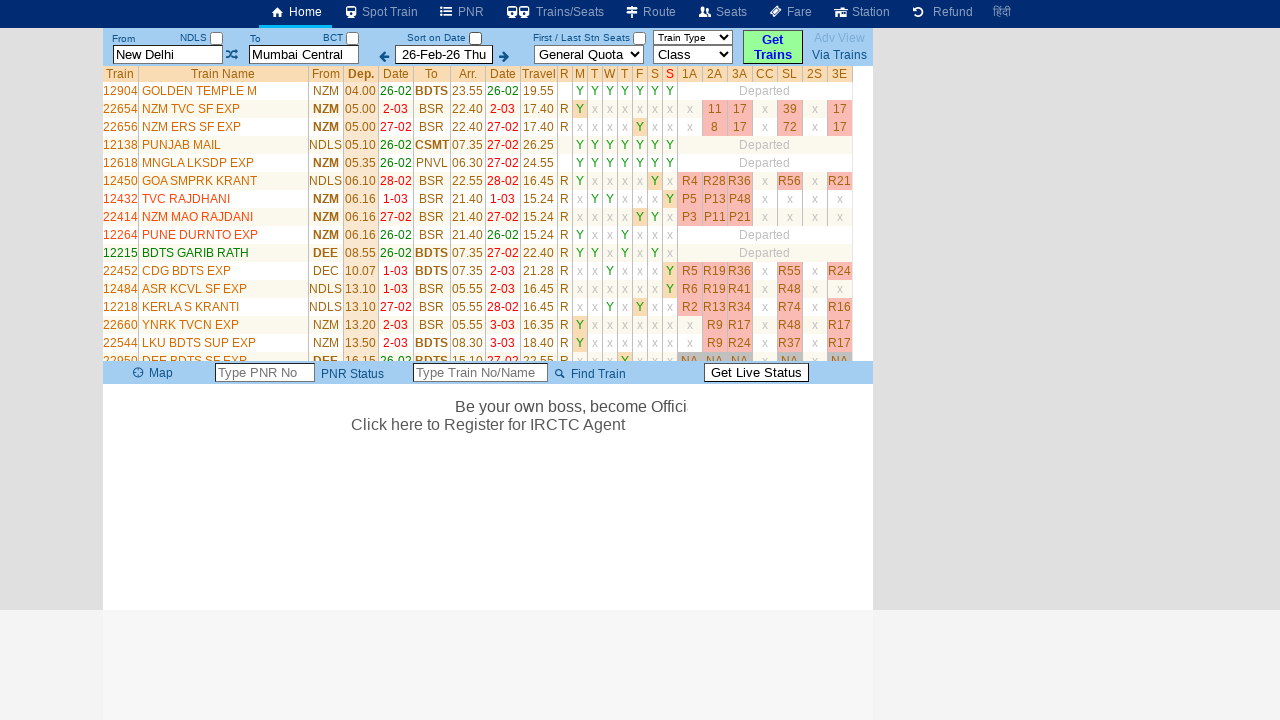

Retrieved train name: NZM ERS DURONTO
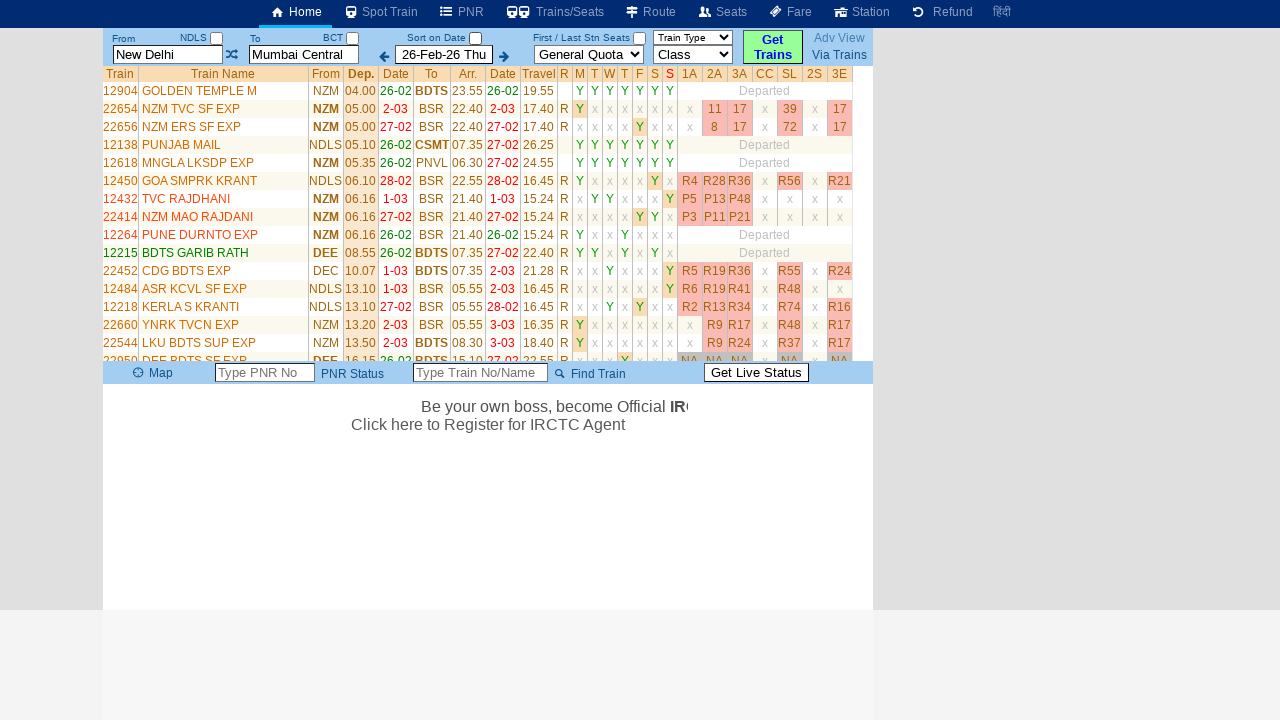

Retrieved train name: SWARAJ EXPRESS
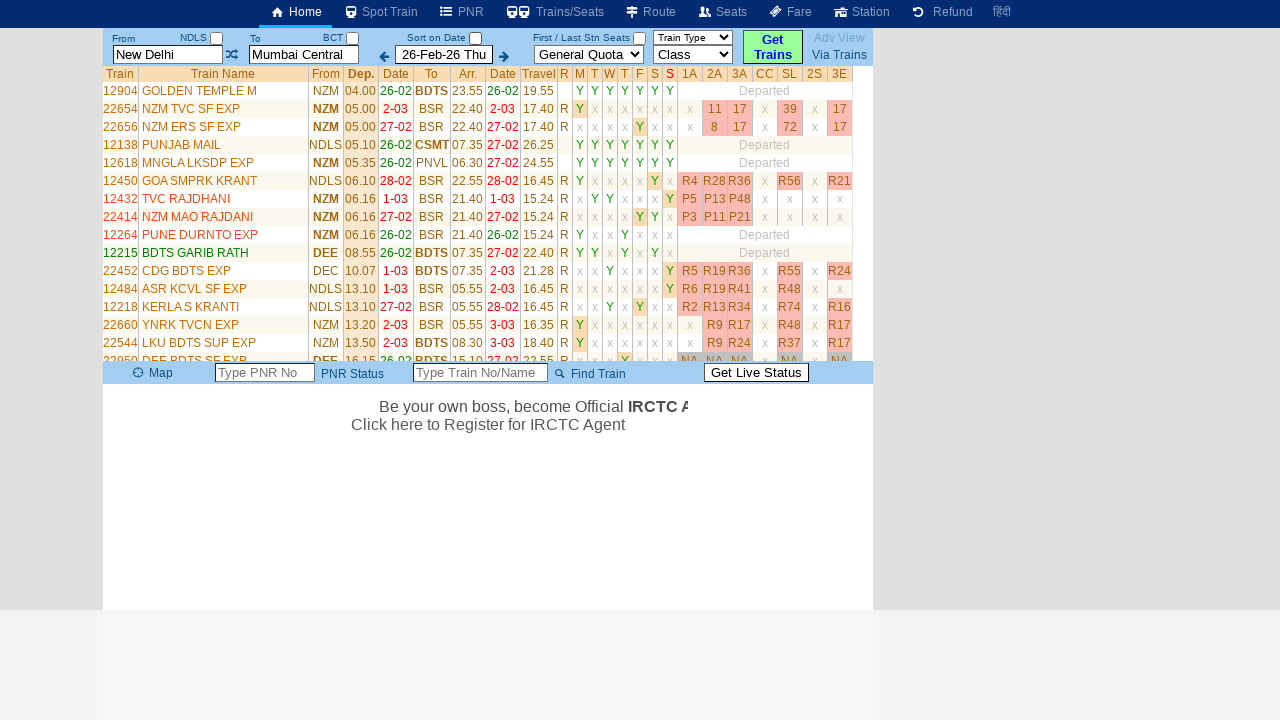

Retrieved train name: MMCT DURONTO
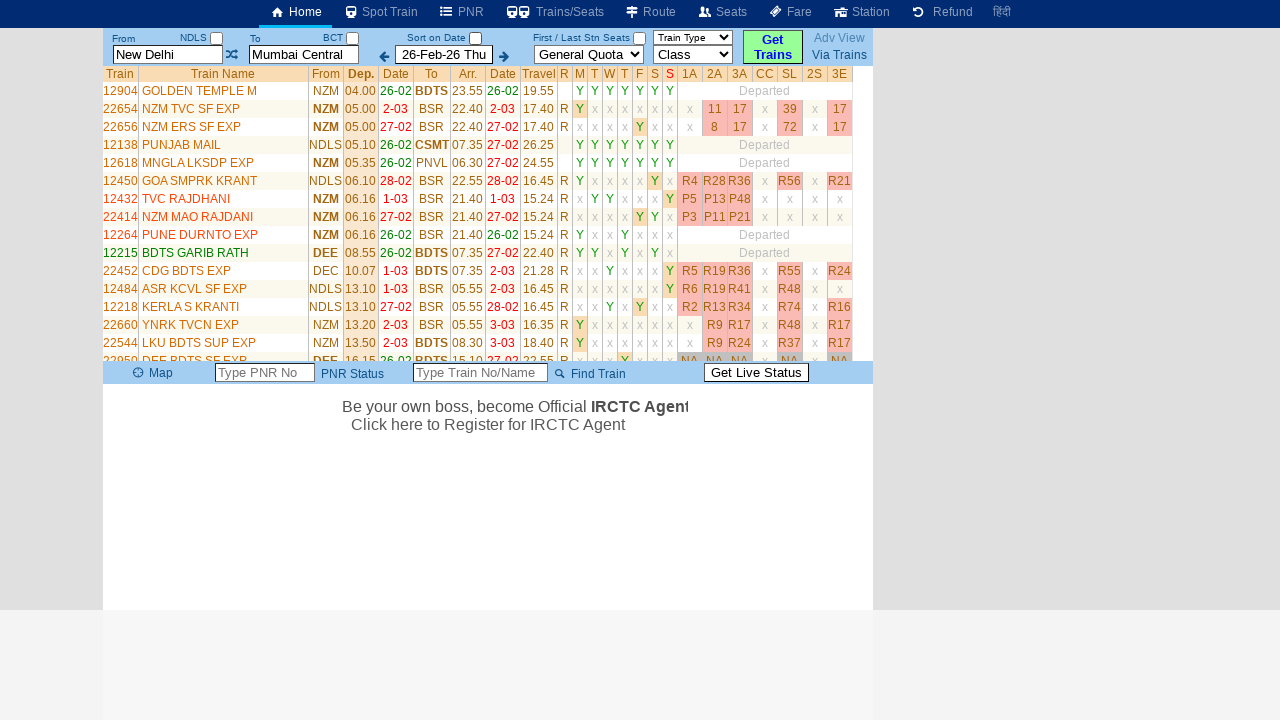

Retrieved train name: HW BDTS SF EXP
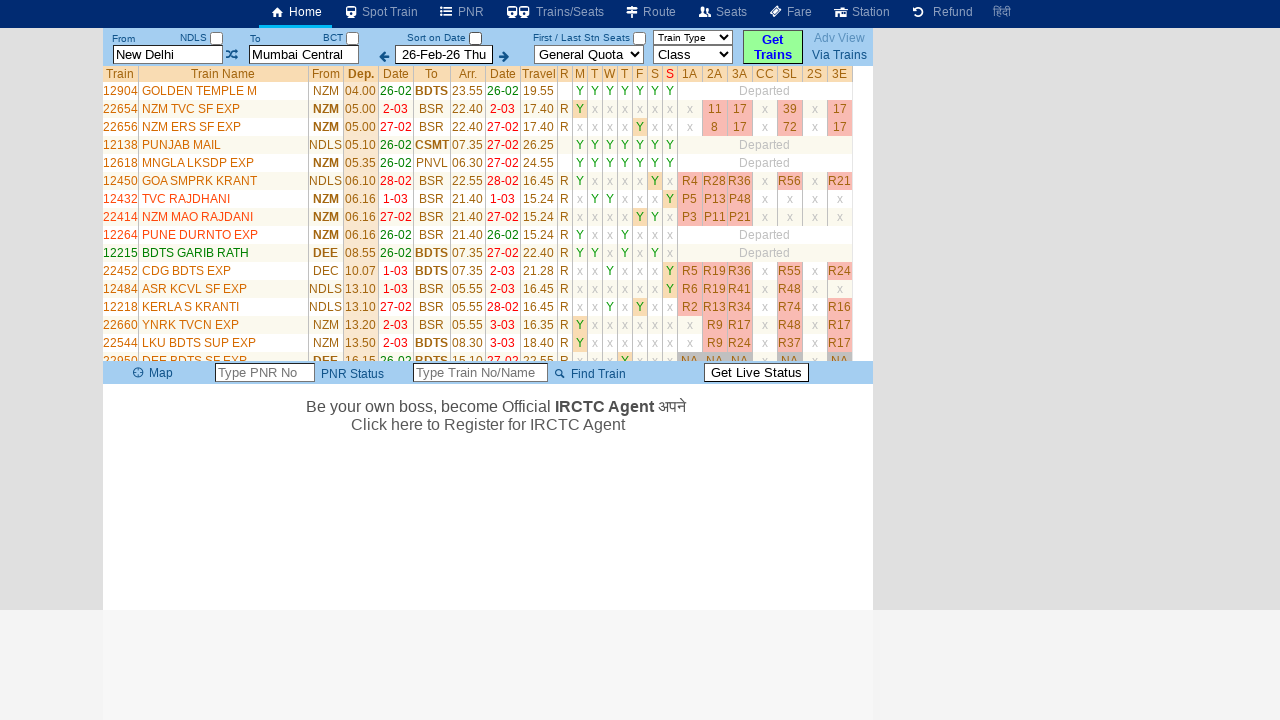

Retrieved train name: NZM TVC EXPRESS
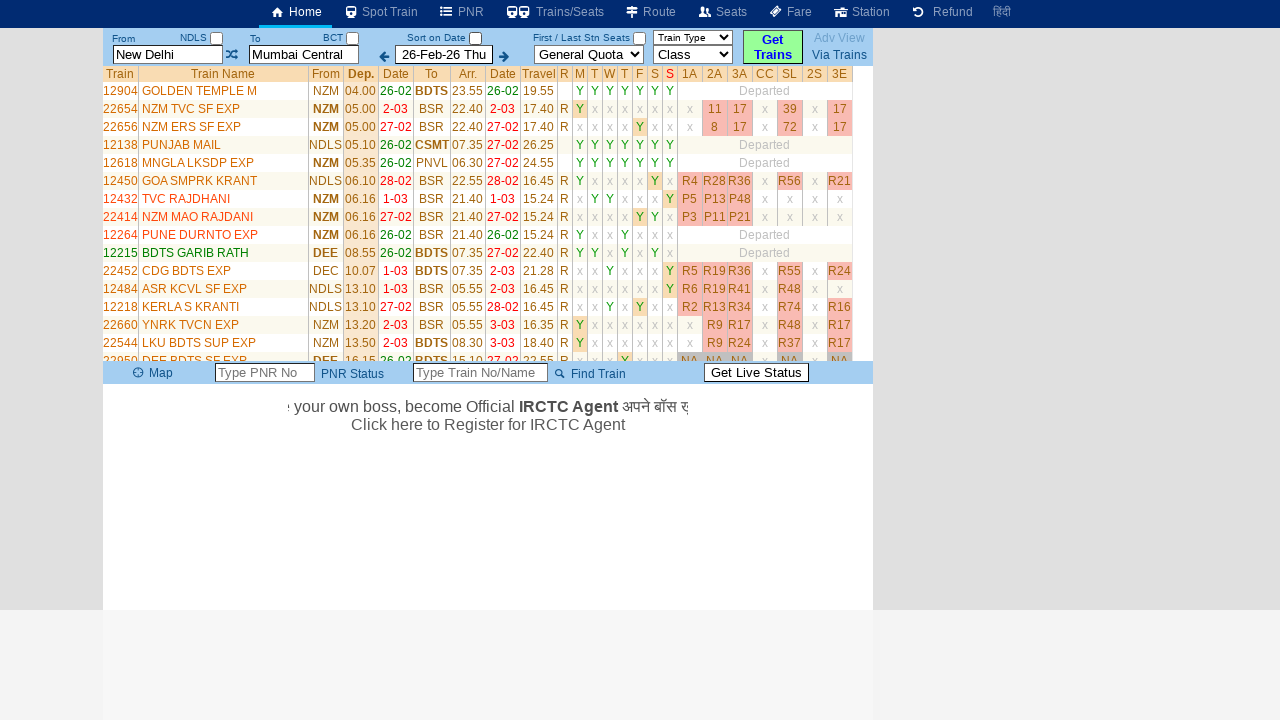

Retrieved train name: DDR SF SPL Till 5-Mar
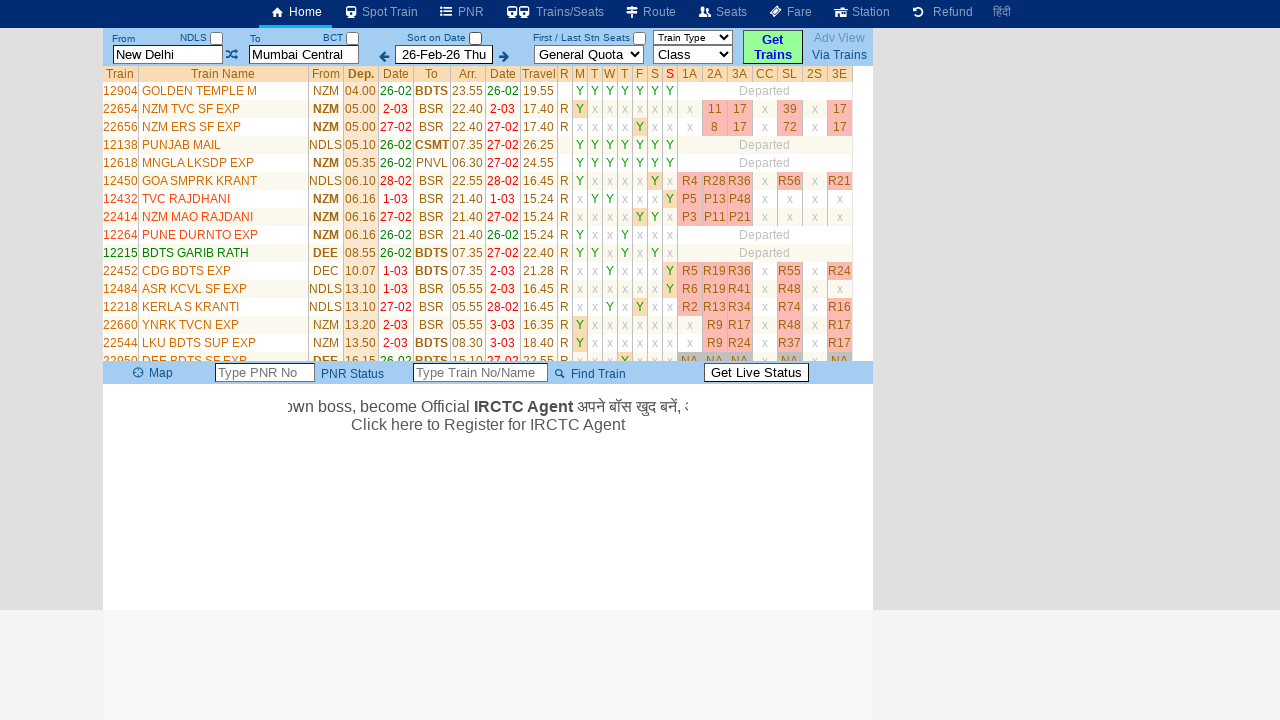

Retrieved train name: HW LTT AC EXP
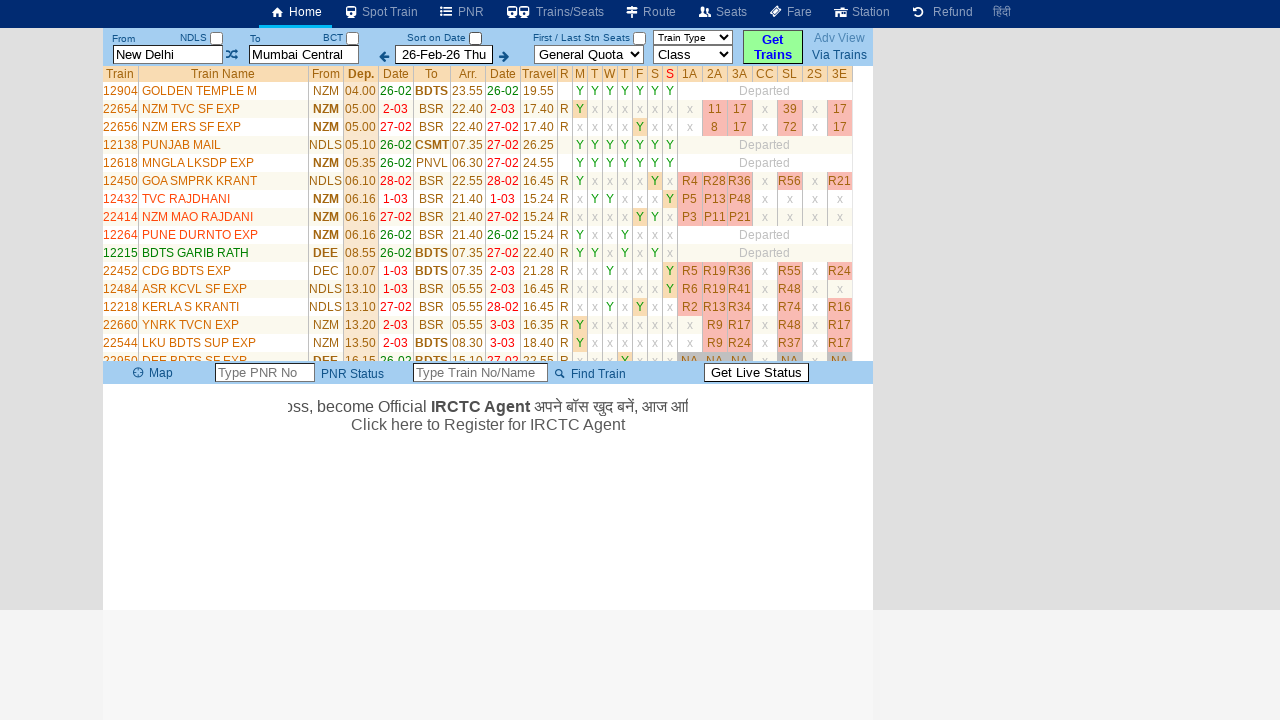

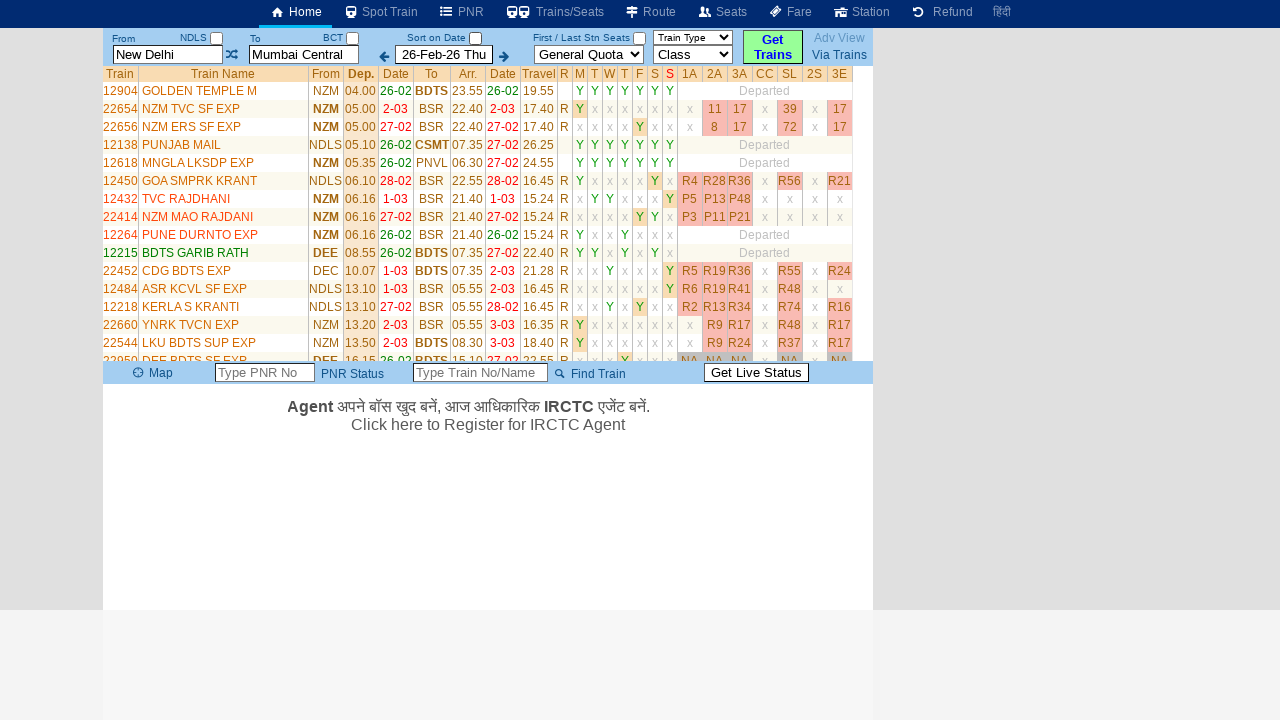